Tests the RPA Challenge website by repeatedly filling out a form with contact information and submitting it multiple times

Starting URL: http://rpachallenge.com

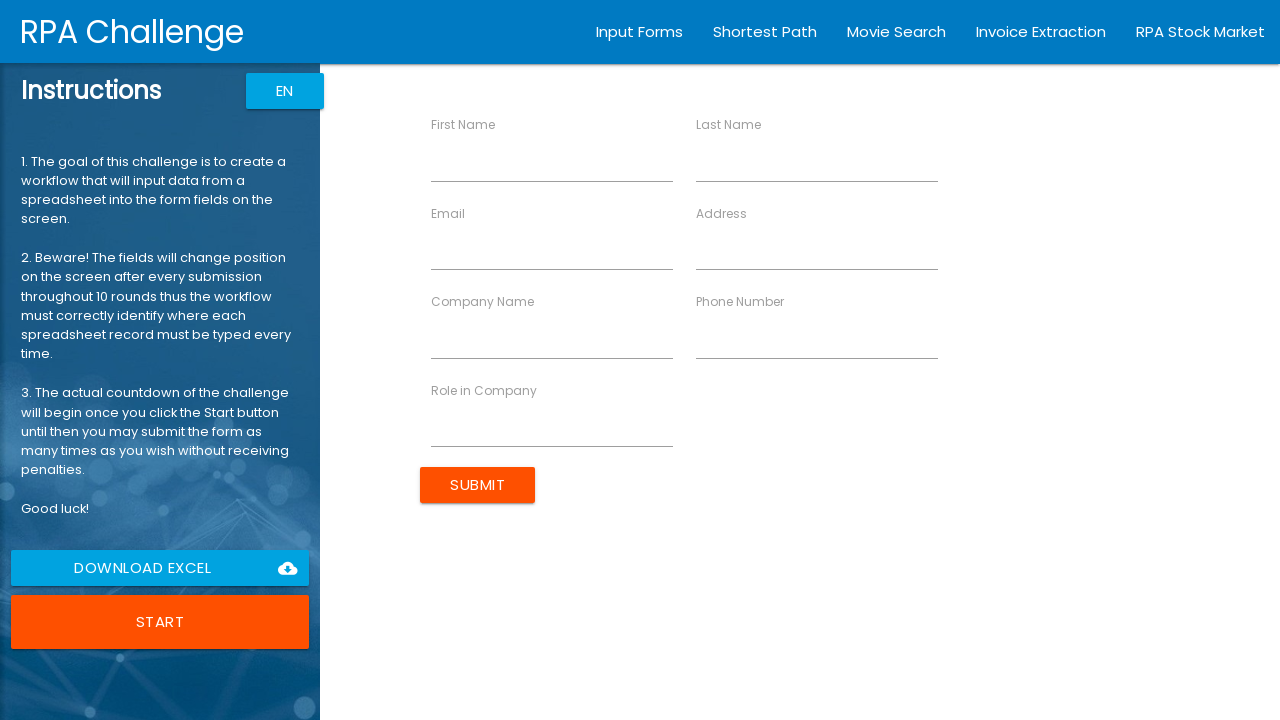

Clicked initial submit/start button at (160, 622) on xpath=//input[@type='submit'] | //button[contains(text(),'Start')]
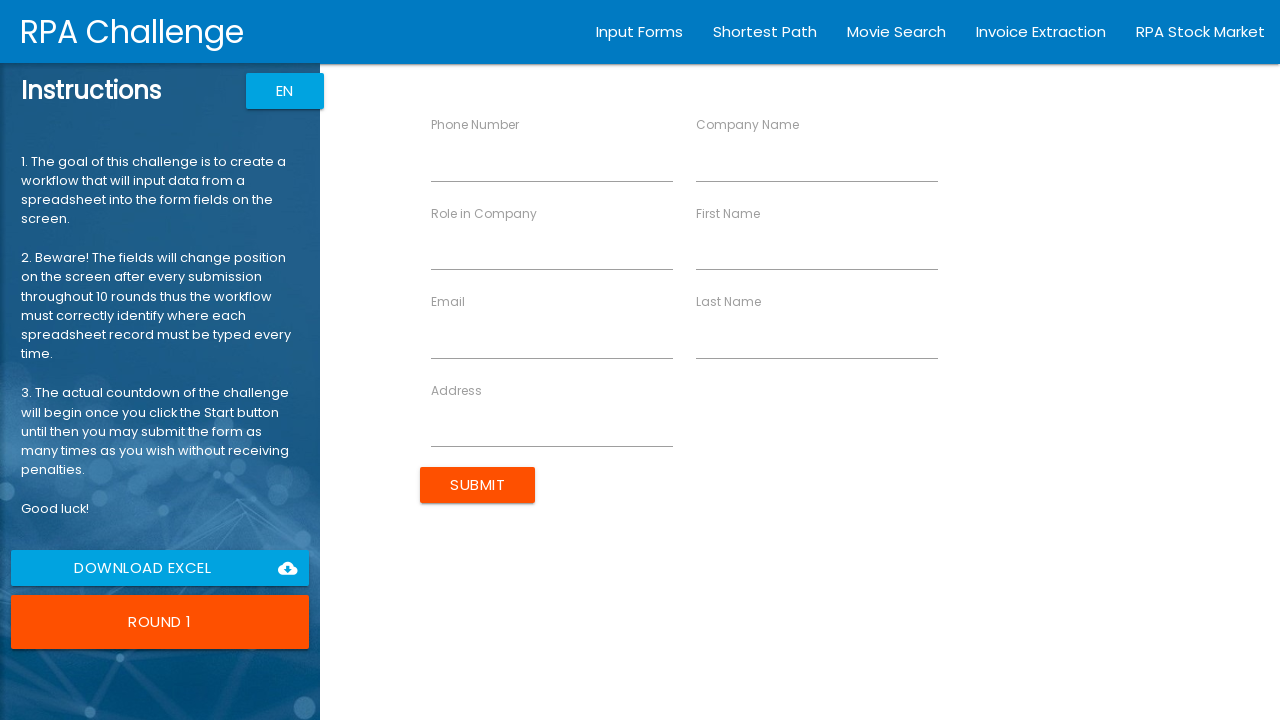

Clicked submit button for form iteration 1 at (478, 485) on xpath=//input[@type='submit']
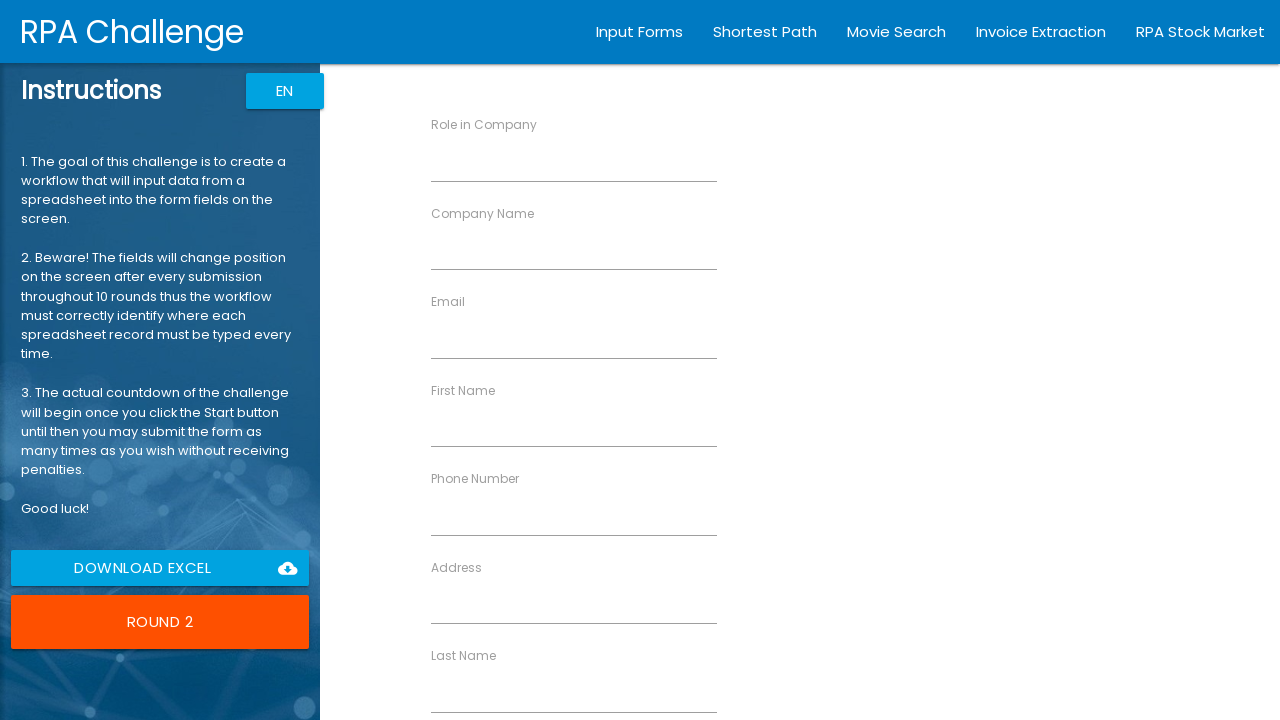

Filled first name field with 'Jennifer' on //input[contains(@ng-reflect-name, 'First') or @placeholder='First Name' or cont
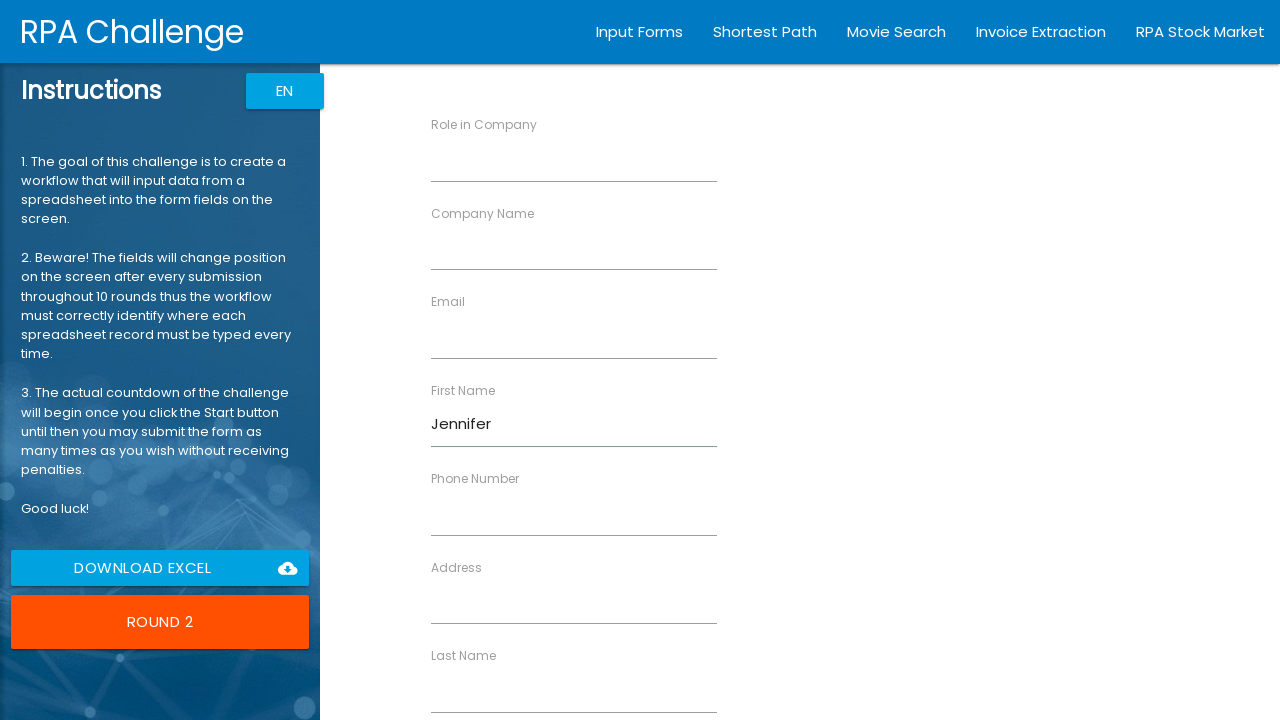

Filled last name field with 'Thompson' on //input[contains(@ng-reflect-name, 'Last') or @placeholder='Last Name' or contai
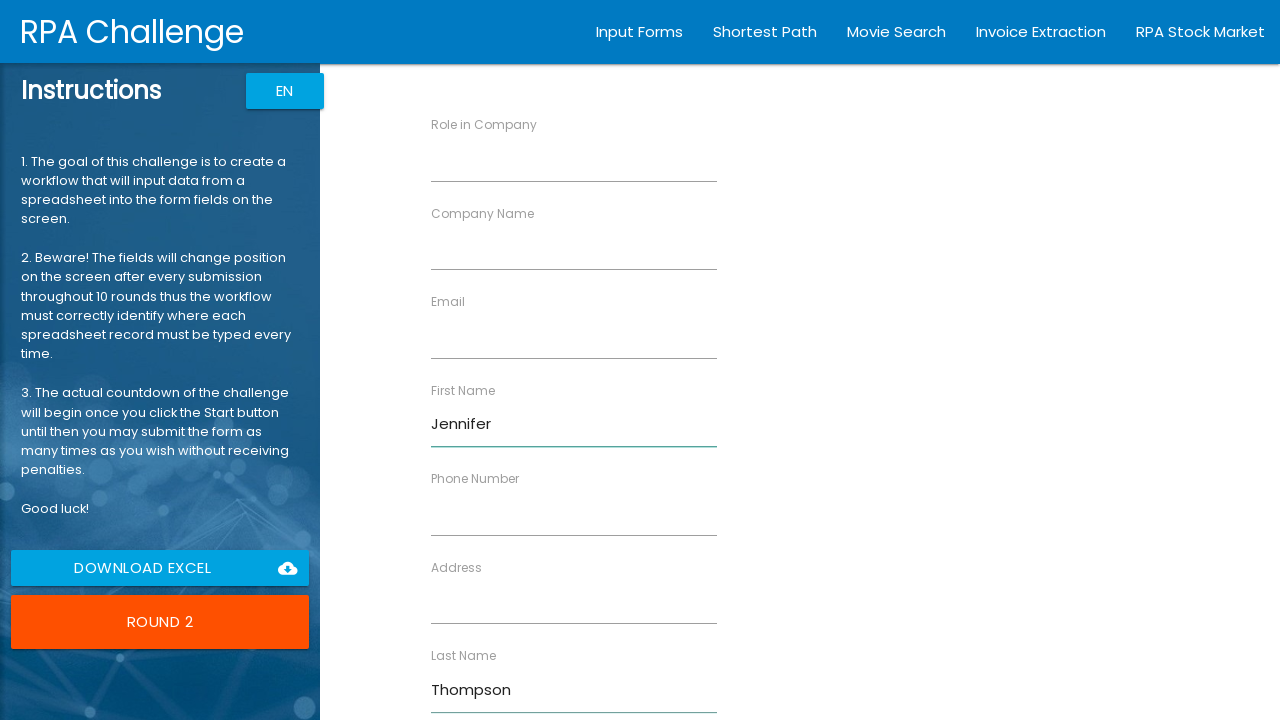

Filled role field with 'Software Engineer' on //input[contains(@ng-reflect-name, 'Role') or @placeholder='Role in Company']
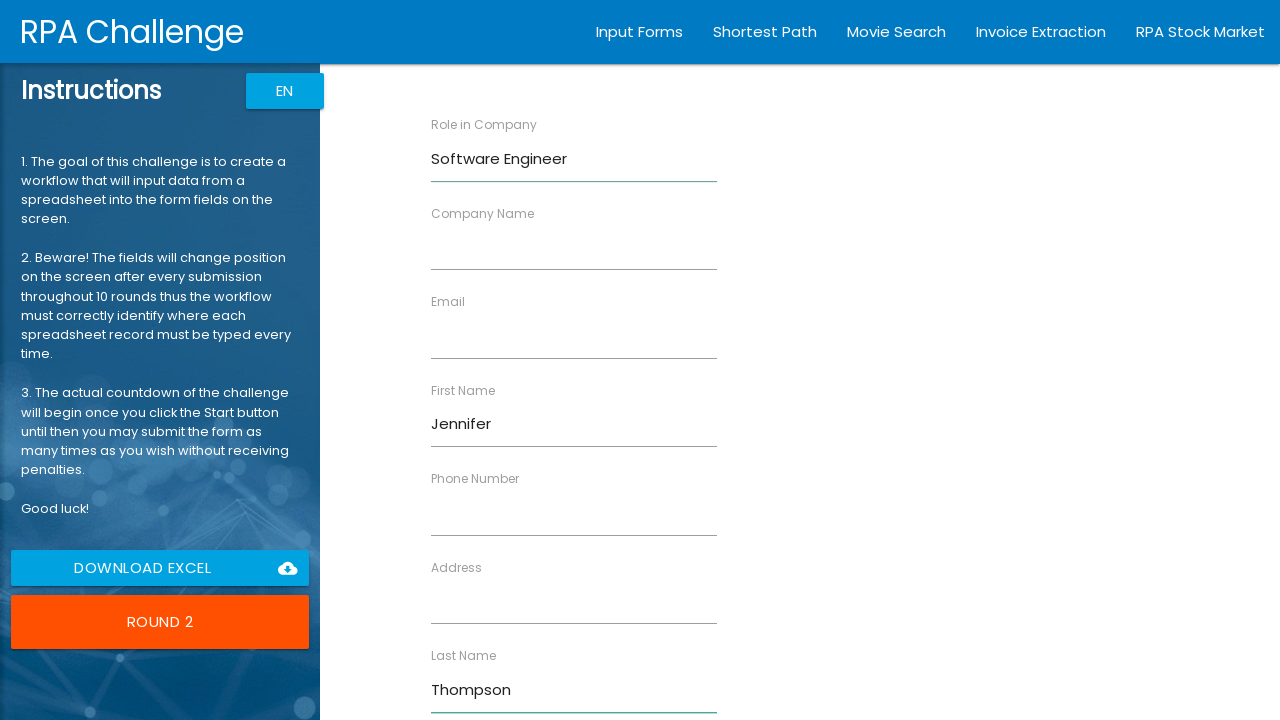

Filled company field with 'Tech Solutions Inc' on //input[contains(@ng-reflect-name, 'Company') or @placeholder='Company Name']
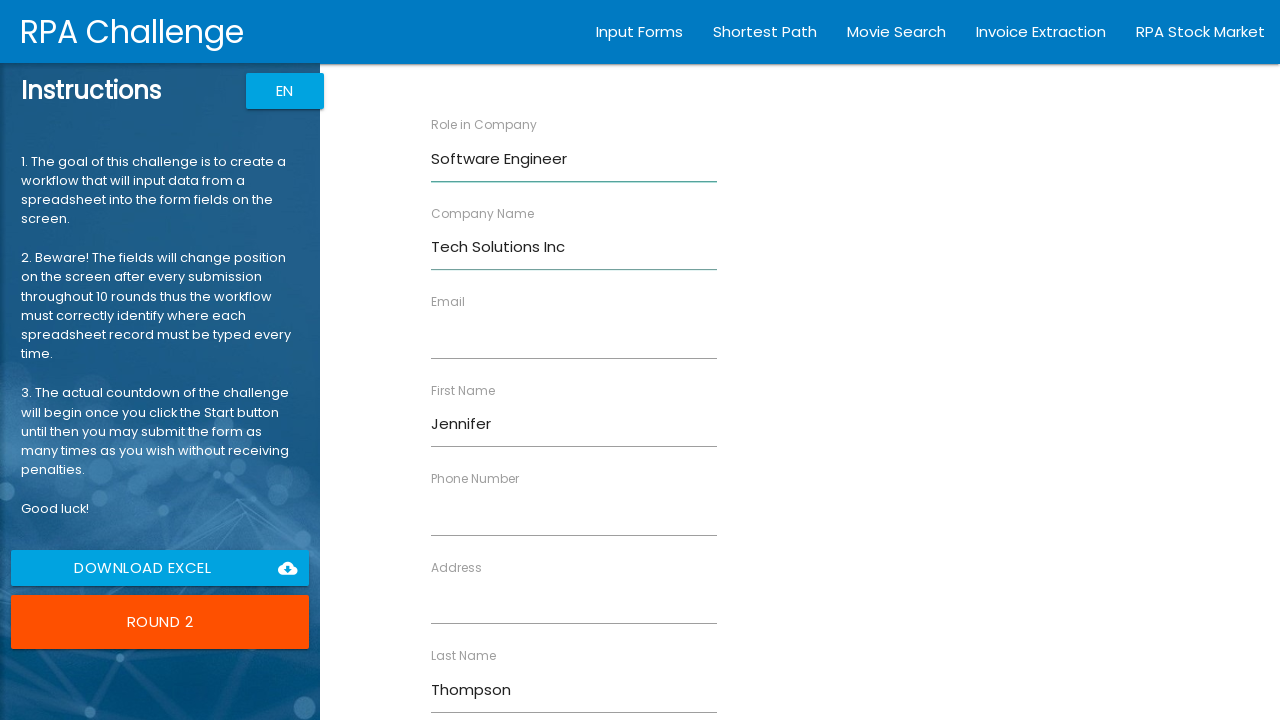

Filled phone number field with '555-123-4567' on //input[contains(@ng-reflect-name, 'Phone') or @placeholder='Phone Number']
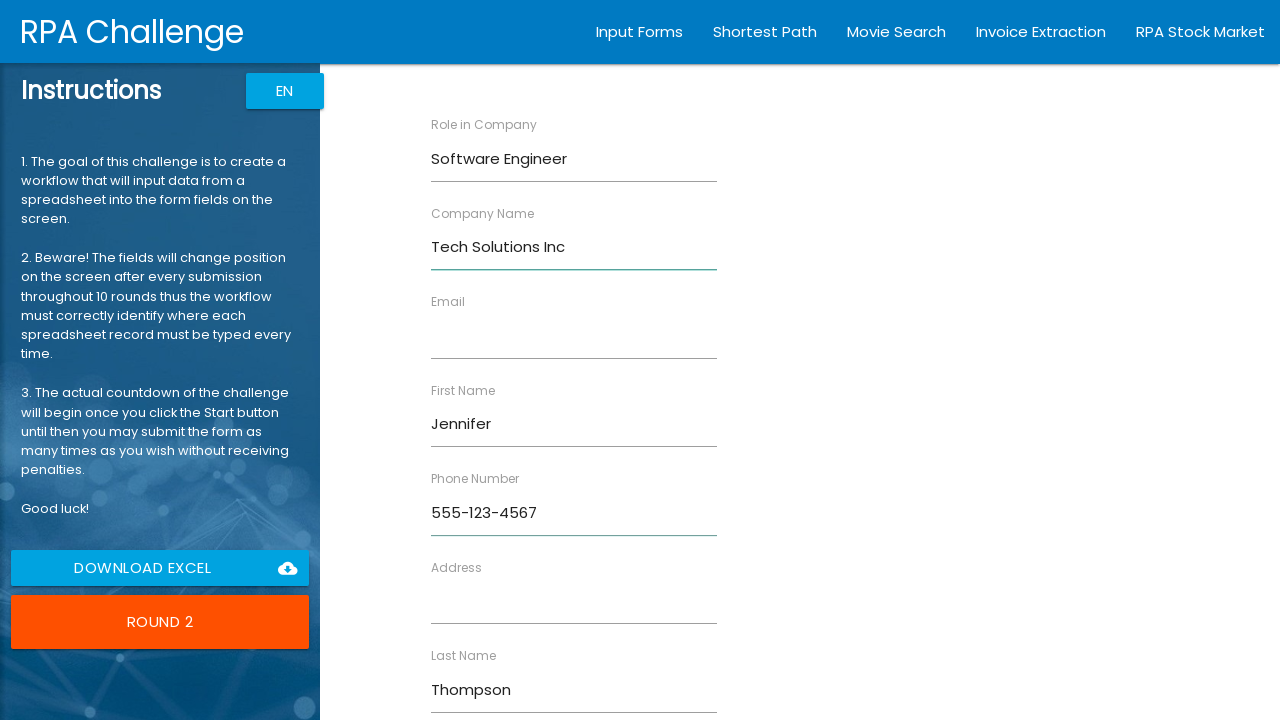

Filled email field with 'jennifer.thompson@example.com' on //input[contains(@ng-reflect-name, 'Email') or @placeholder='Email']
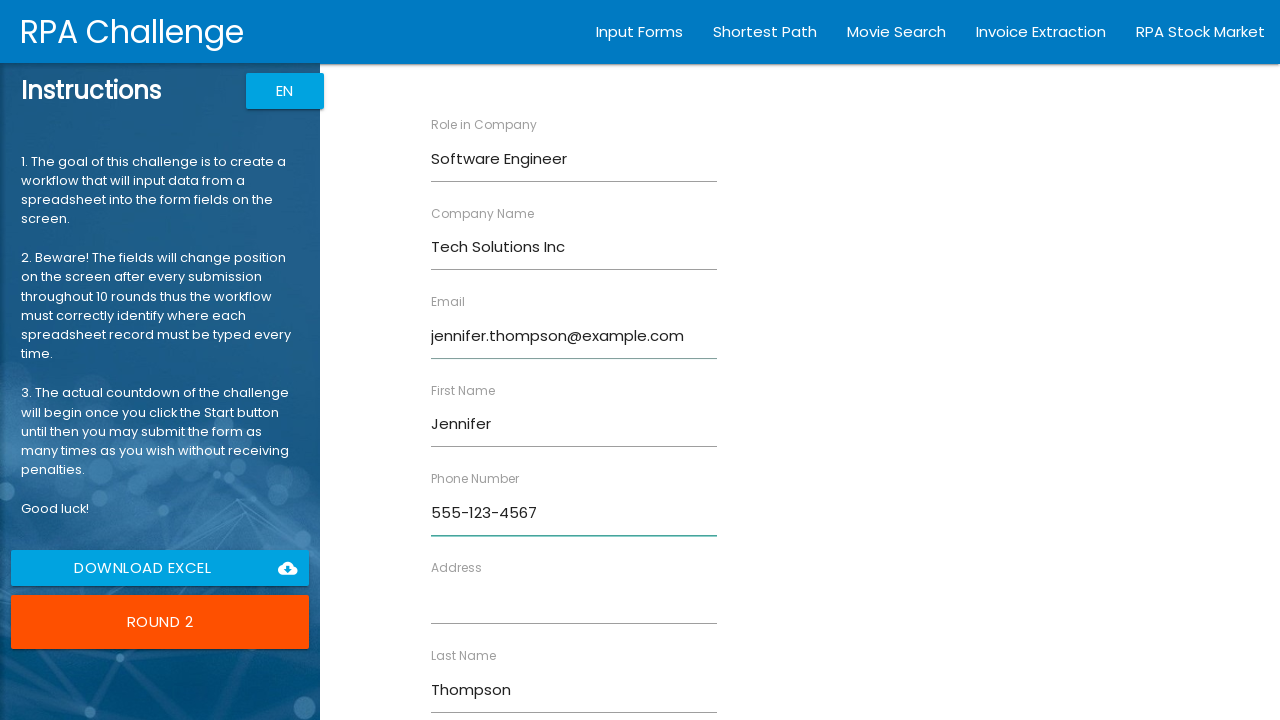

Filled address field with '123 Main Street, Boston, MA' on //input[contains(@ng-reflect-name, 'Address') or @placeholder='Address']
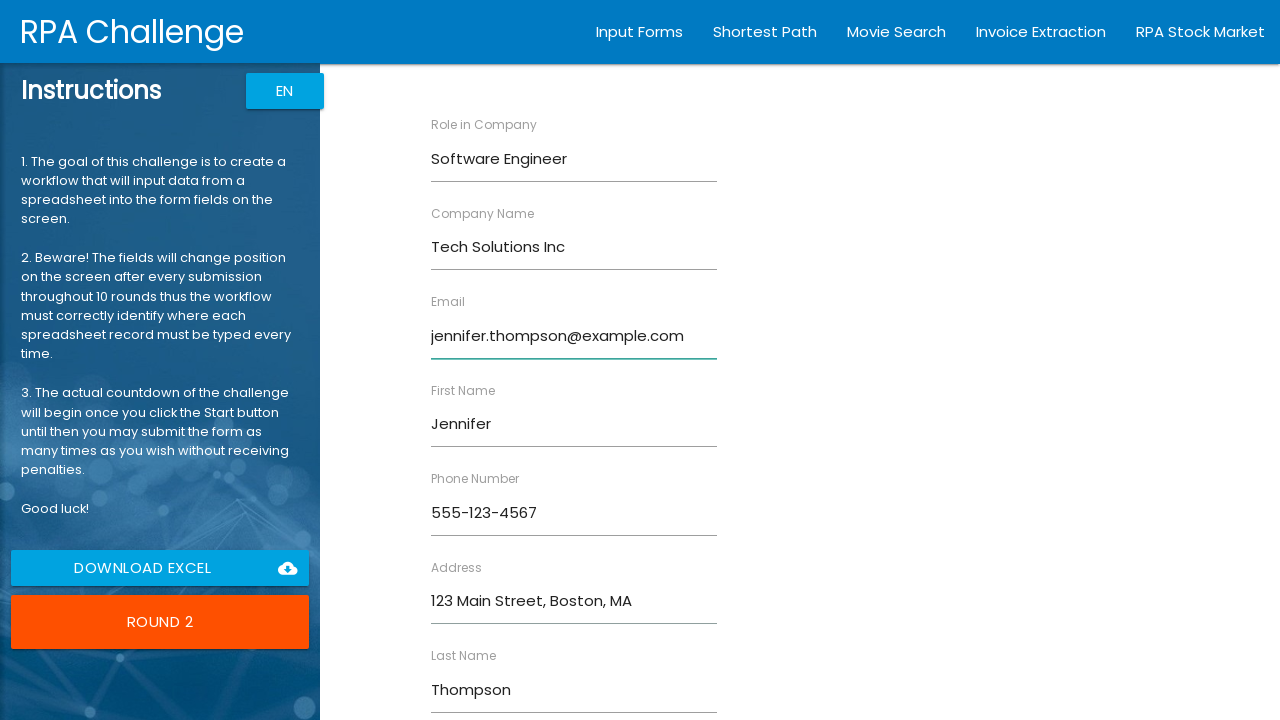

Clicked submit button for form iteration 2 at (478, 688) on xpath=//input[@type='submit']
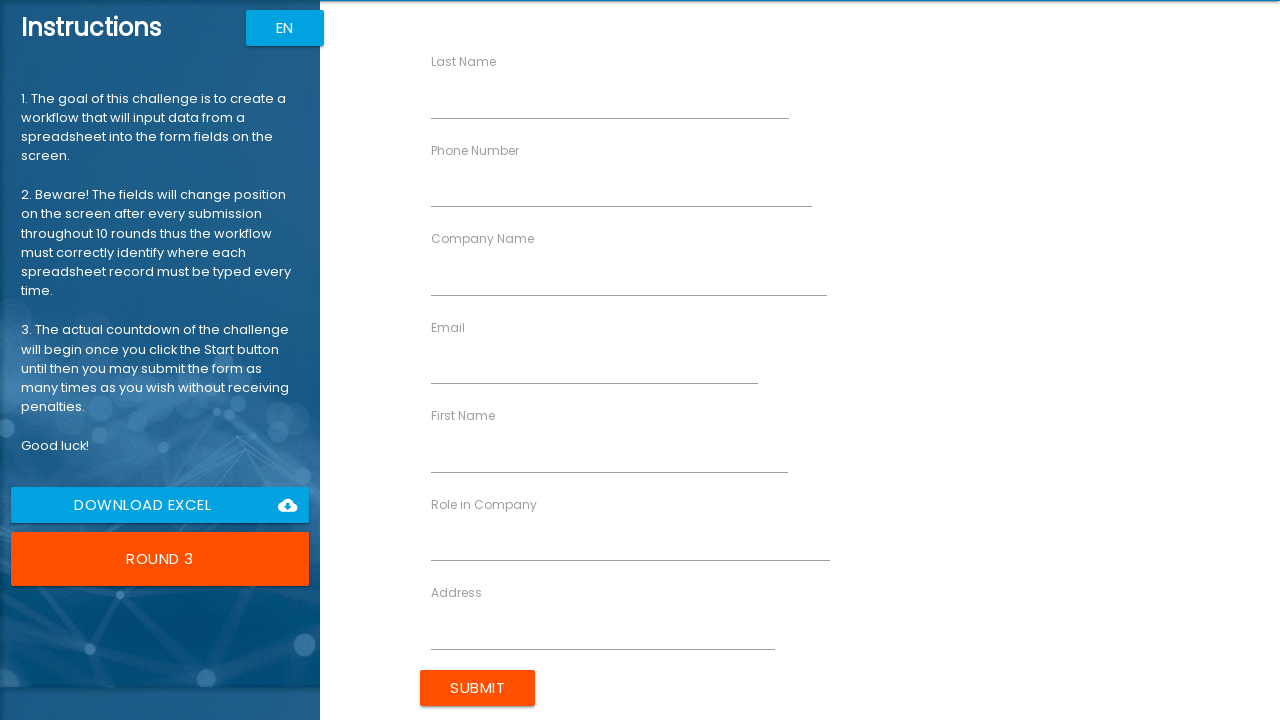

Filled first name field with 'Jennifer' on //input[contains(@ng-reflect-name, 'First') or @placeholder='First Name' or cont
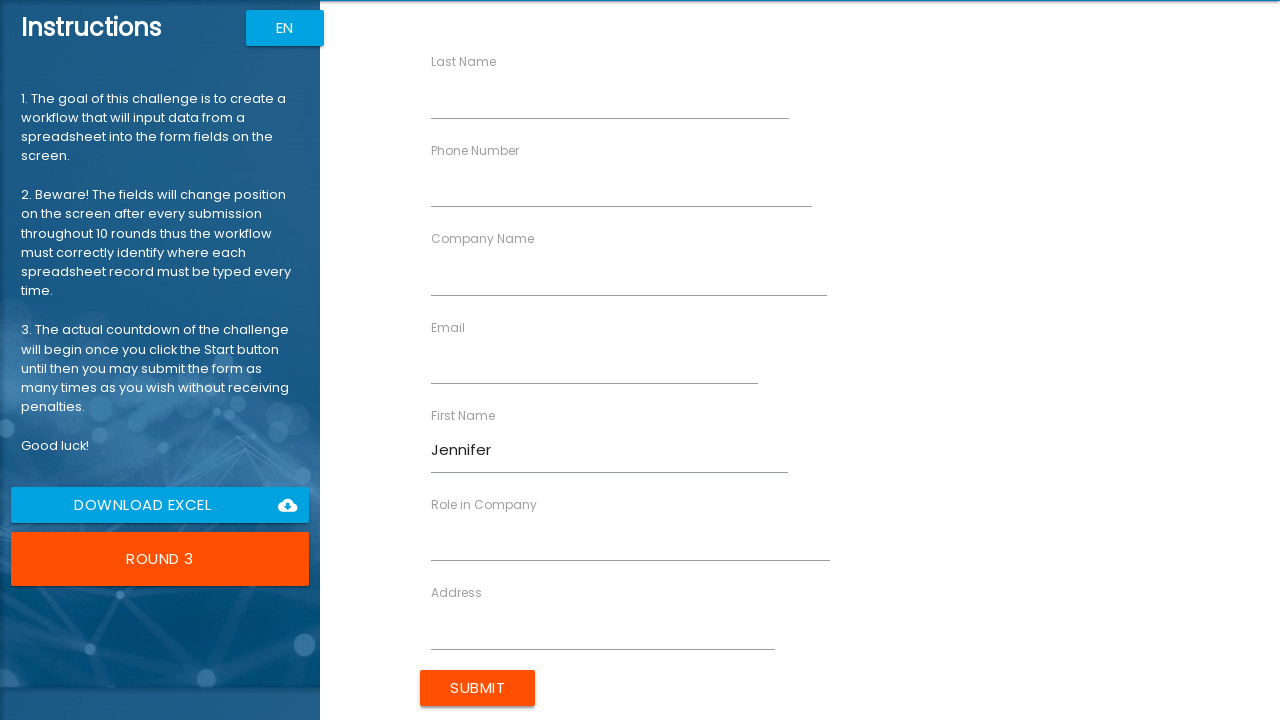

Filled last name field with 'Thompson' on //input[contains(@ng-reflect-name, 'Last') or @placeholder='Last Name' or contai
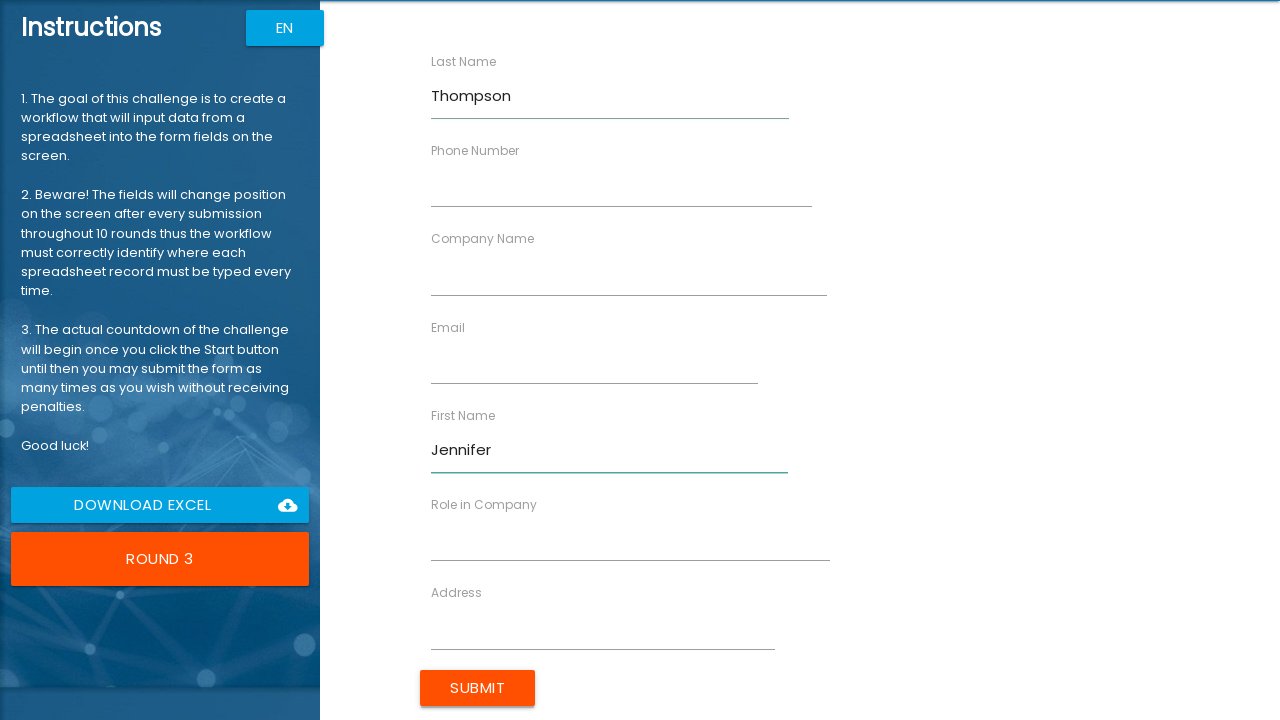

Filled role field with 'Software Engineer' on //input[contains(@ng-reflect-name, 'Role') or @placeholder='Role in Company']
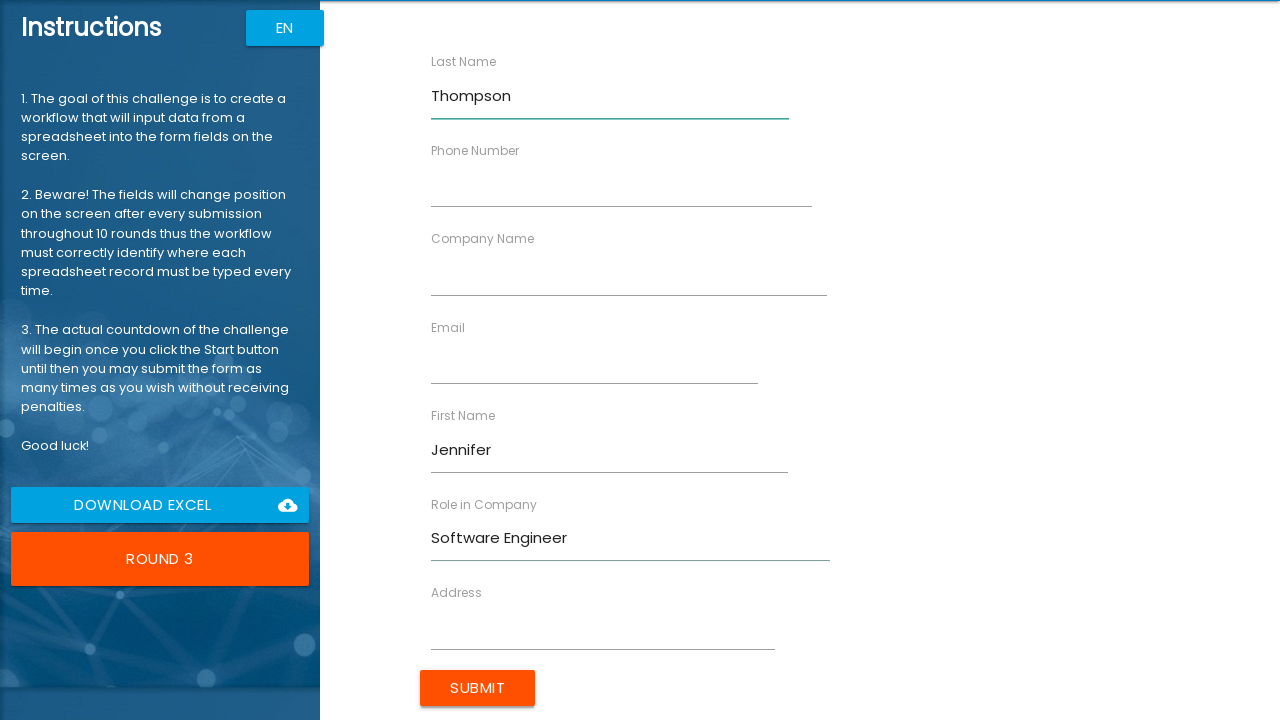

Filled company field with 'Tech Solutions Inc' on //input[contains(@ng-reflect-name, 'Company') or @placeholder='Company Name']
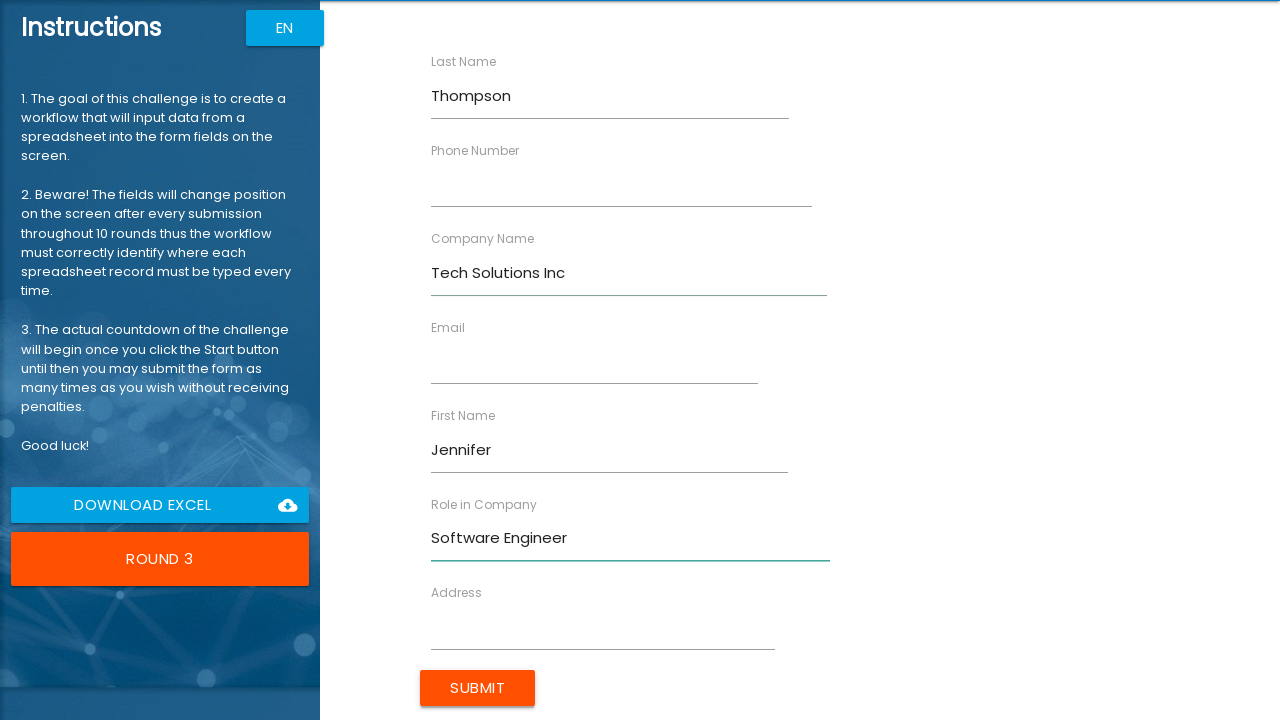

Filled phone number field with '555-123-4567' on //input[contains(@ng-reflect-name, 'Phone') or @placeholder='Phone Number']
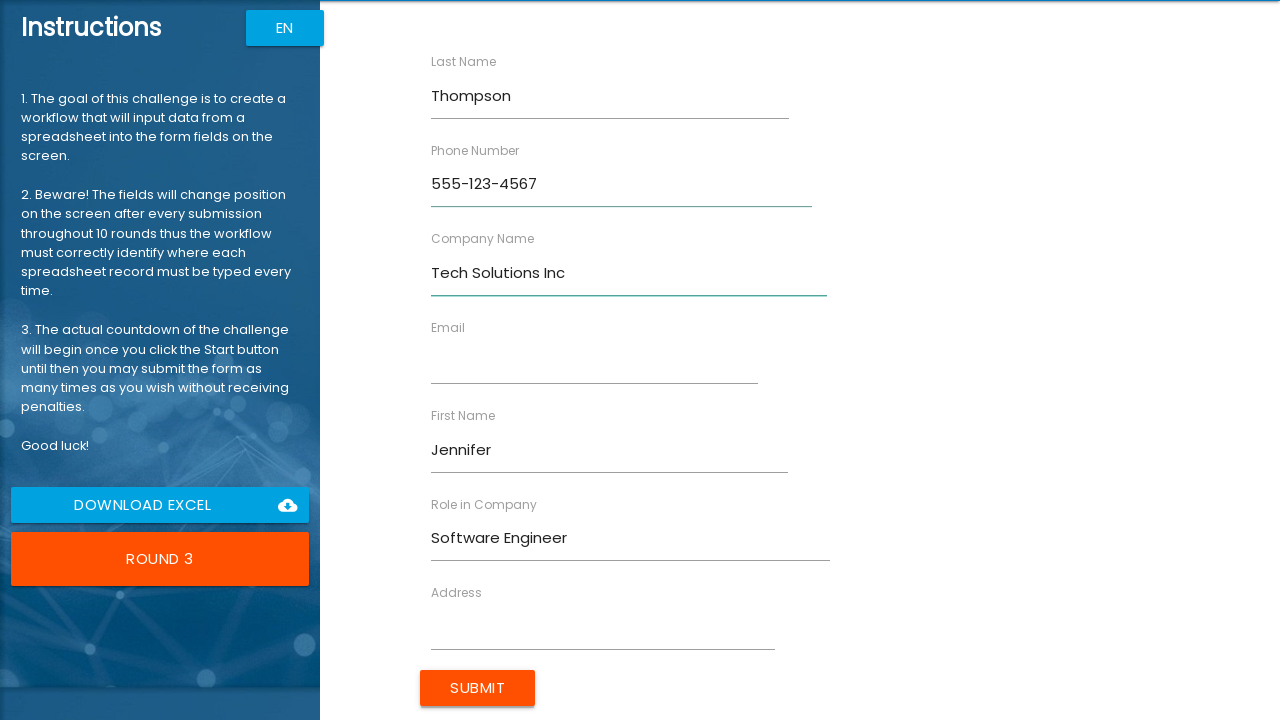

Filled email field with 'jennifer.thompson@example.com' on //input[contains(@ng-reflect-name, 'Email') or @placeholder='Email']
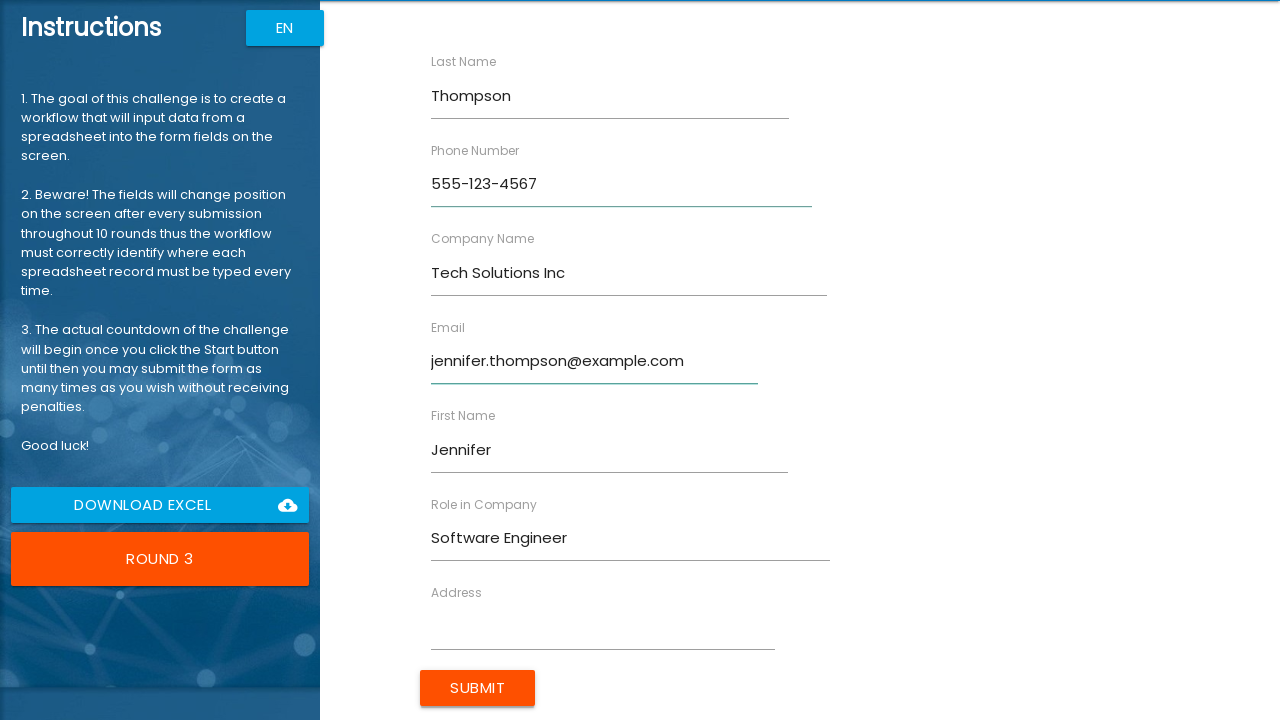

Filled address field with '123 Main Street, Boston, MA' on //input[contains(@ng-reflect-name, 'Address') or @placeholder='Address']
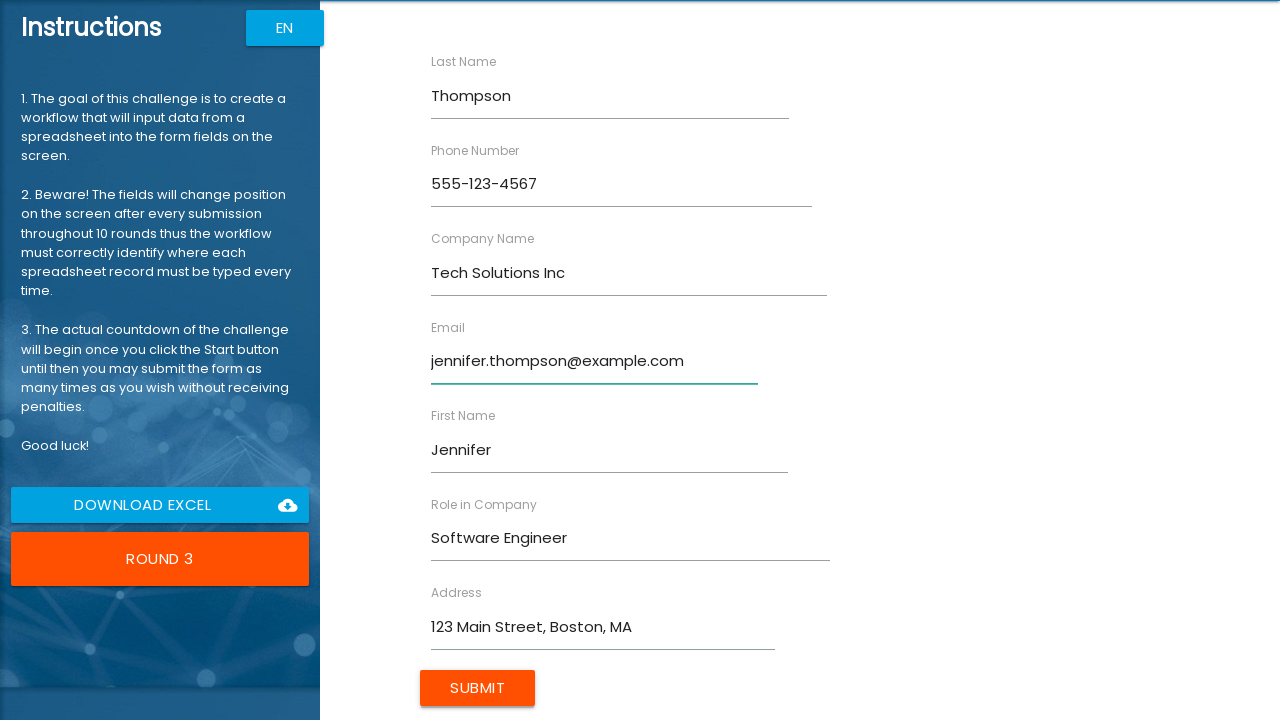

Clicked submit button for form iteration 3 at (478, 688) on xpath=//input[@type='submit']
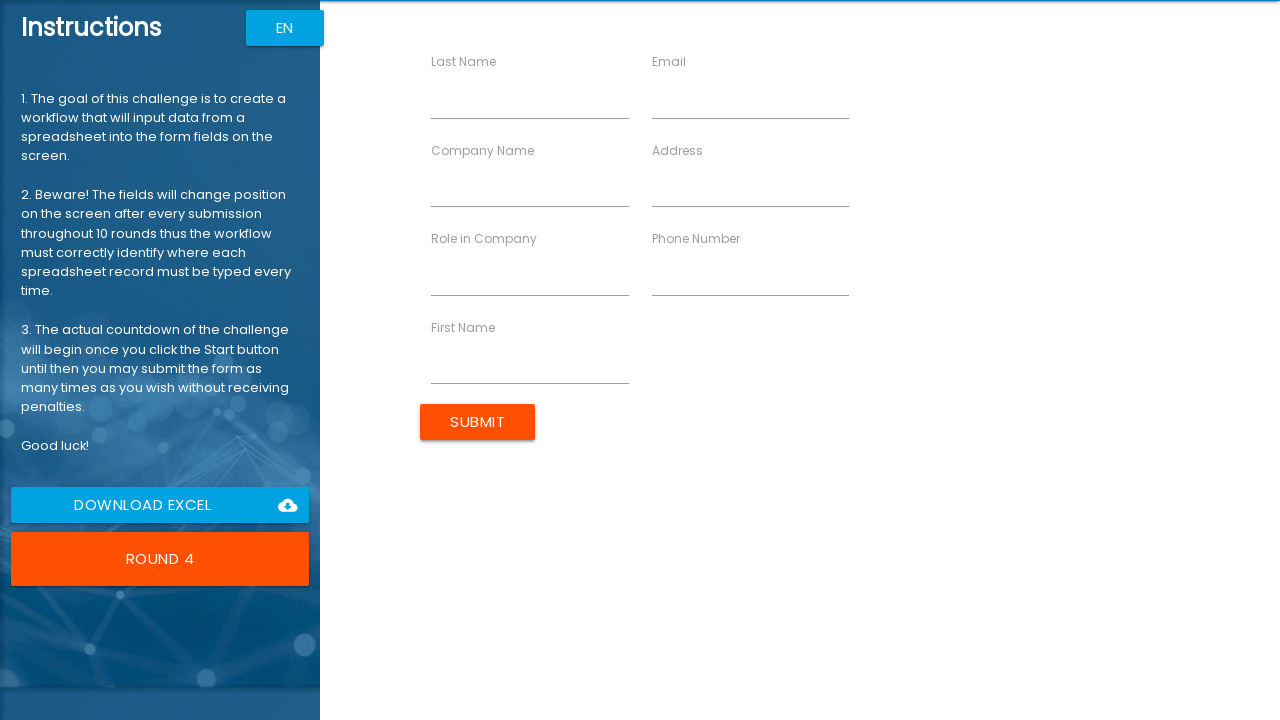

Filled first name field with 'Jennifer' on //input[contains(@ng-reflect-name, 'First') or @placeholder='First Name' or cont
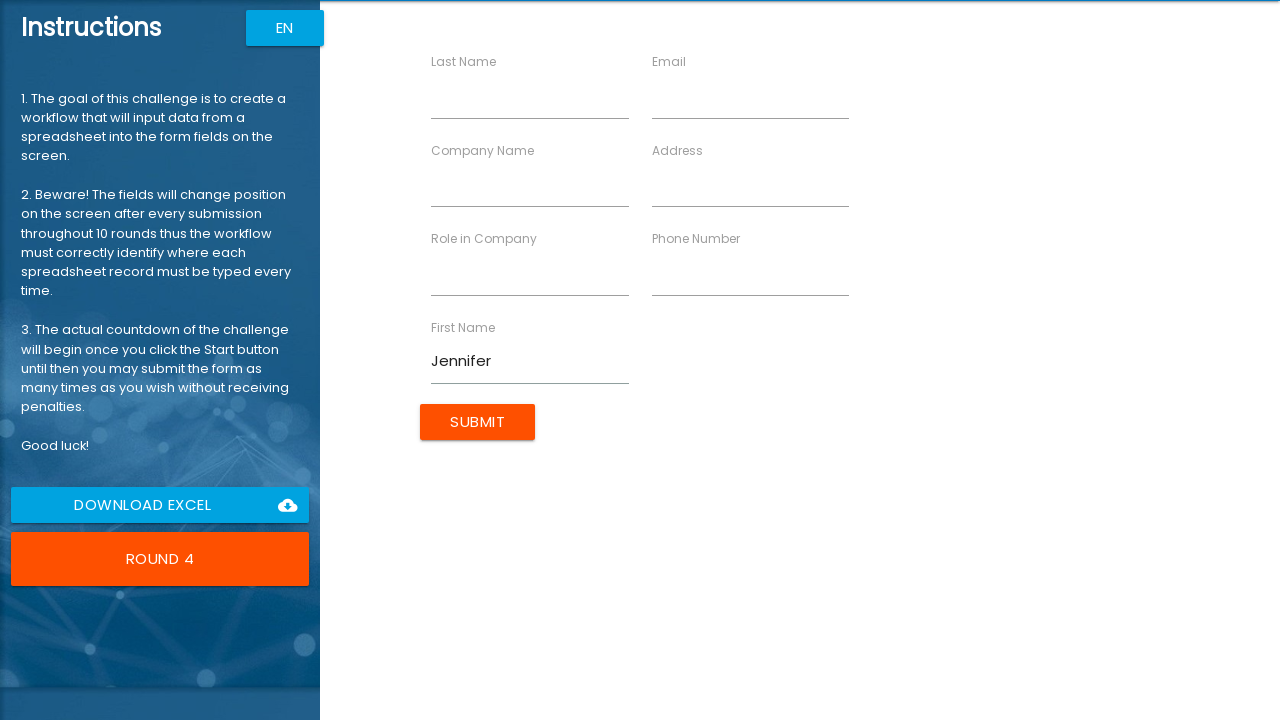

Filled last name field with 'Thompson' on //input[contains(@ng-reflect-name, 'Last') or @placeholder='Last Name' or contai
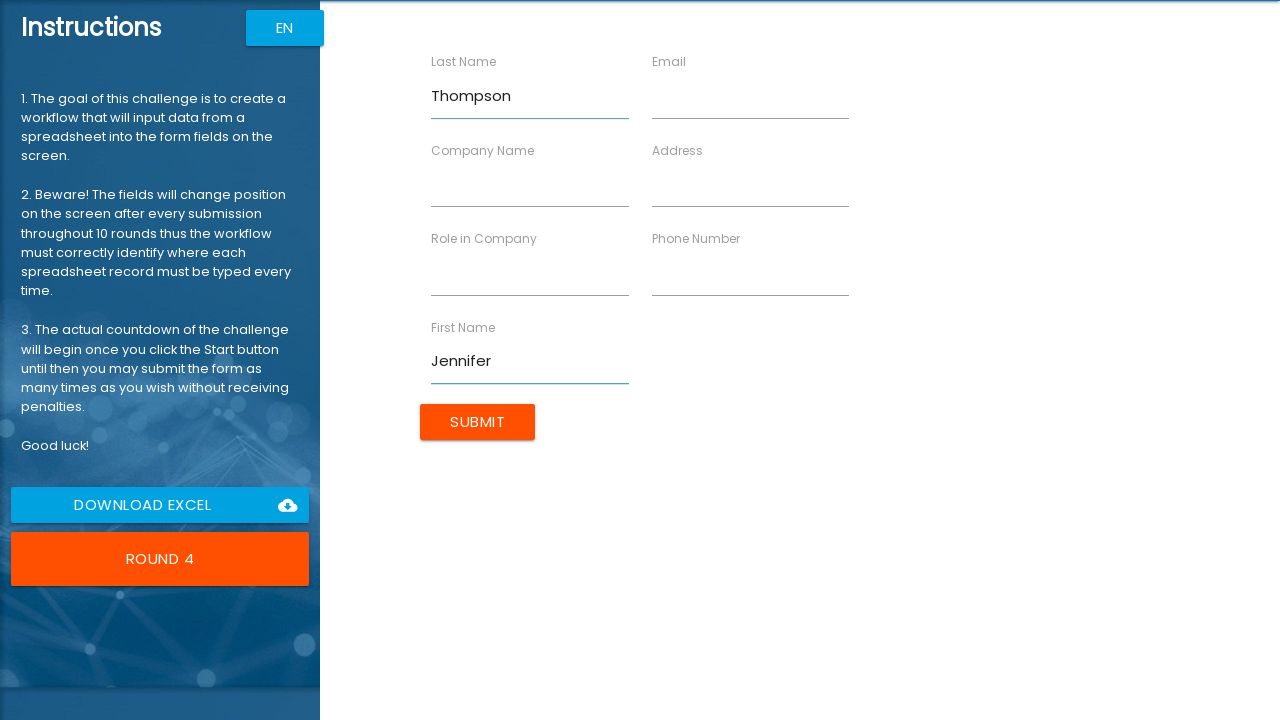

Filled role field with 'Software Engineer' on //input[contains(@ng-reflect-name, 'Role') or @placeholder='Role in Company']
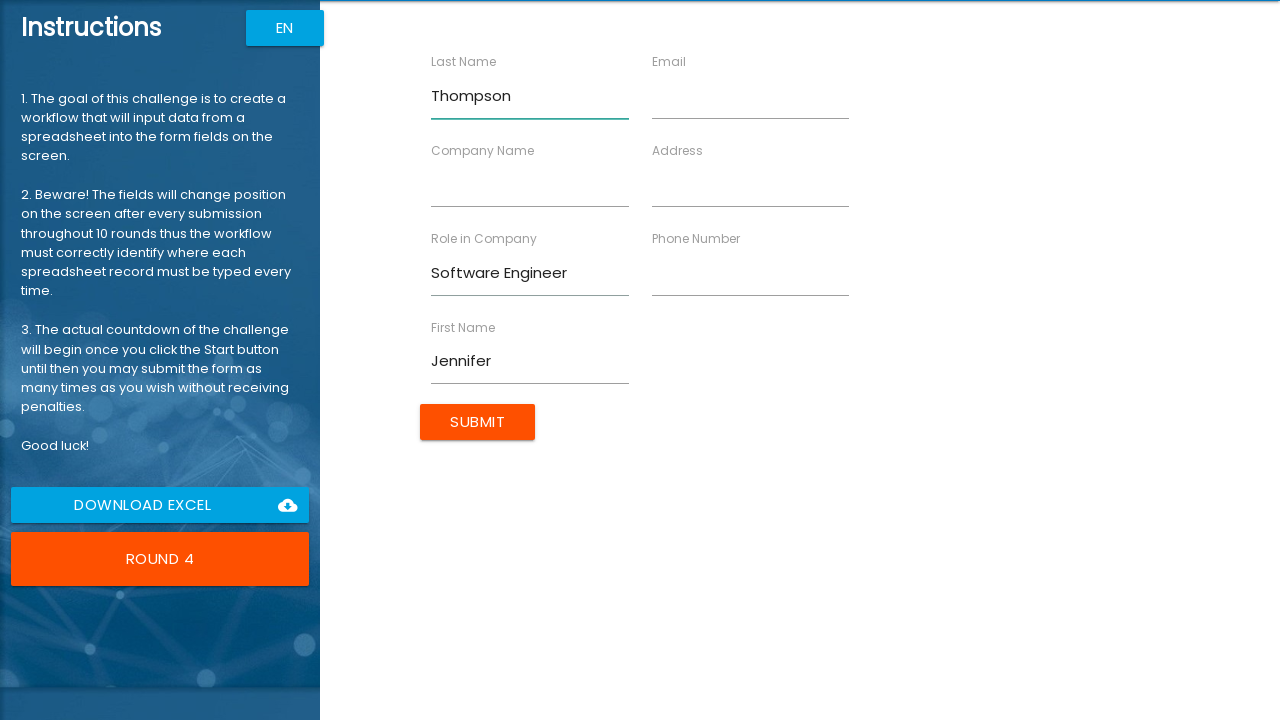

Filled company field with 'Tech Solutions Inc' on //input[contains(@ng-reflect-name, 'Company') or @placeholder='Company Name']
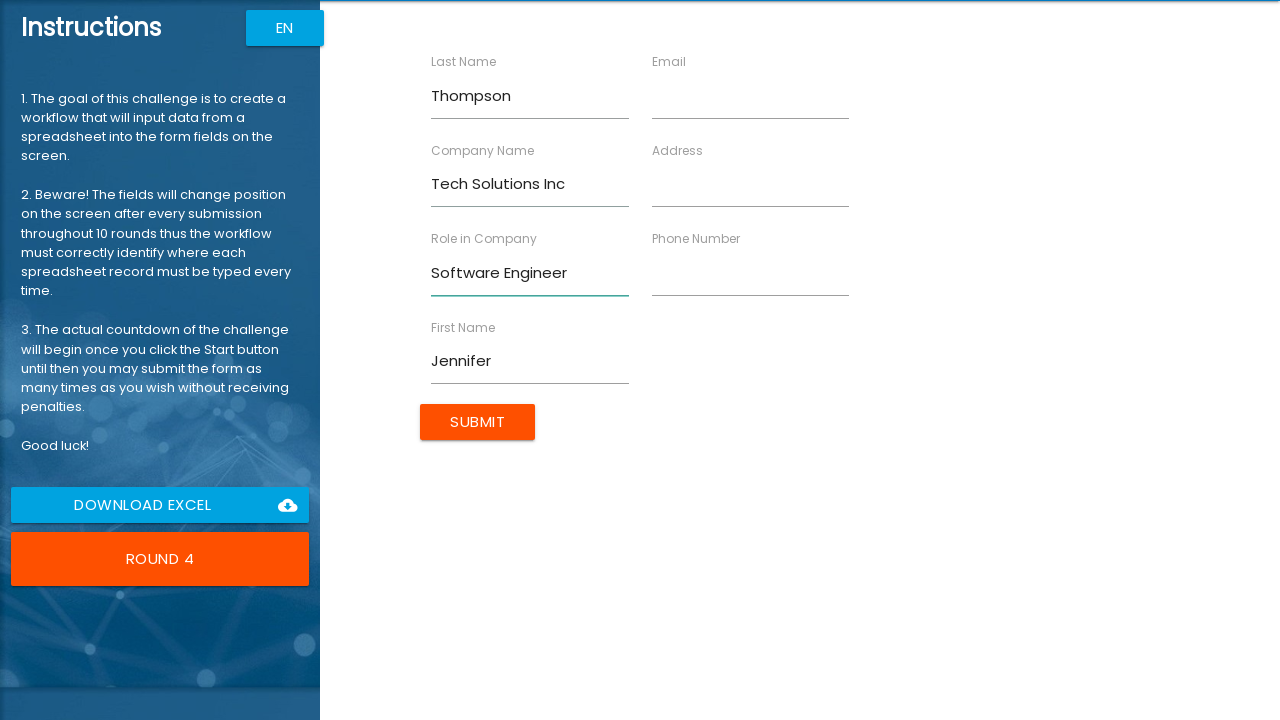

Filled phone number field with '555-123-4567' on //input[contains(@ng-reflect-name, 'Phone') or @placeholder='Phone Number']
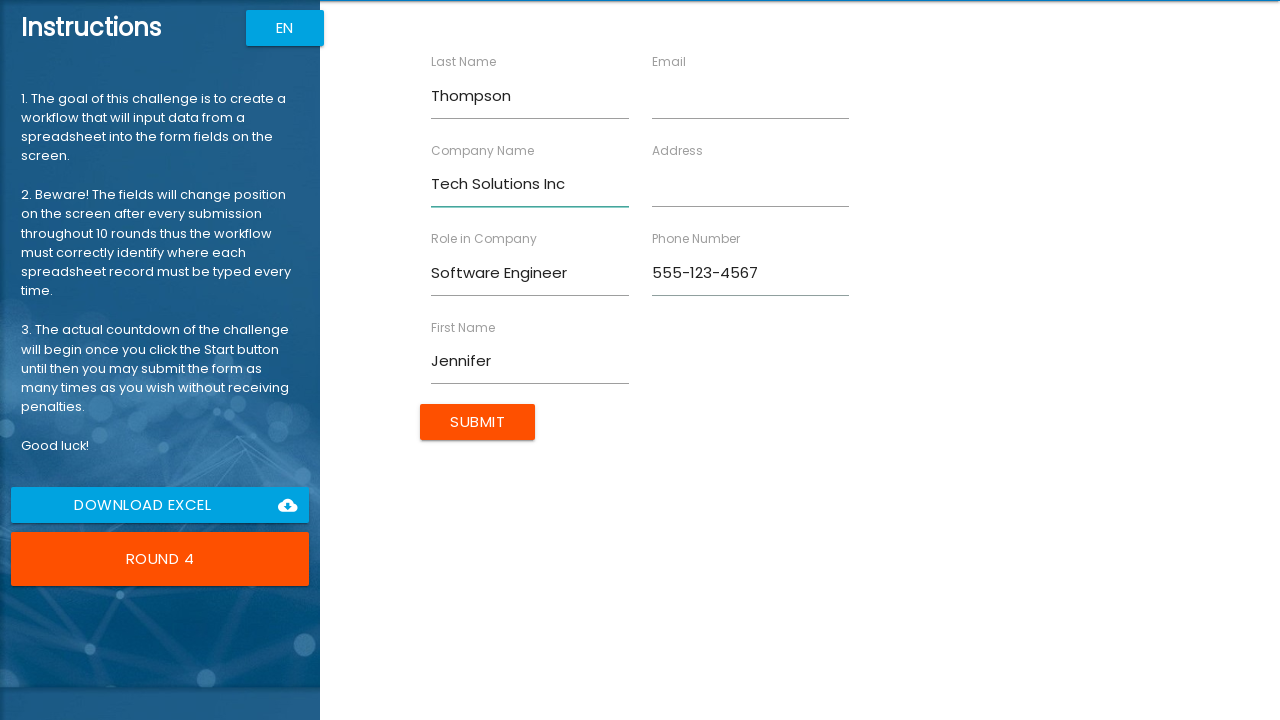

Filled email field with 'jennifer.thompson@example.com' on //input[contains(@ng-reflect-name, 'Email') or @placeholder='Email']
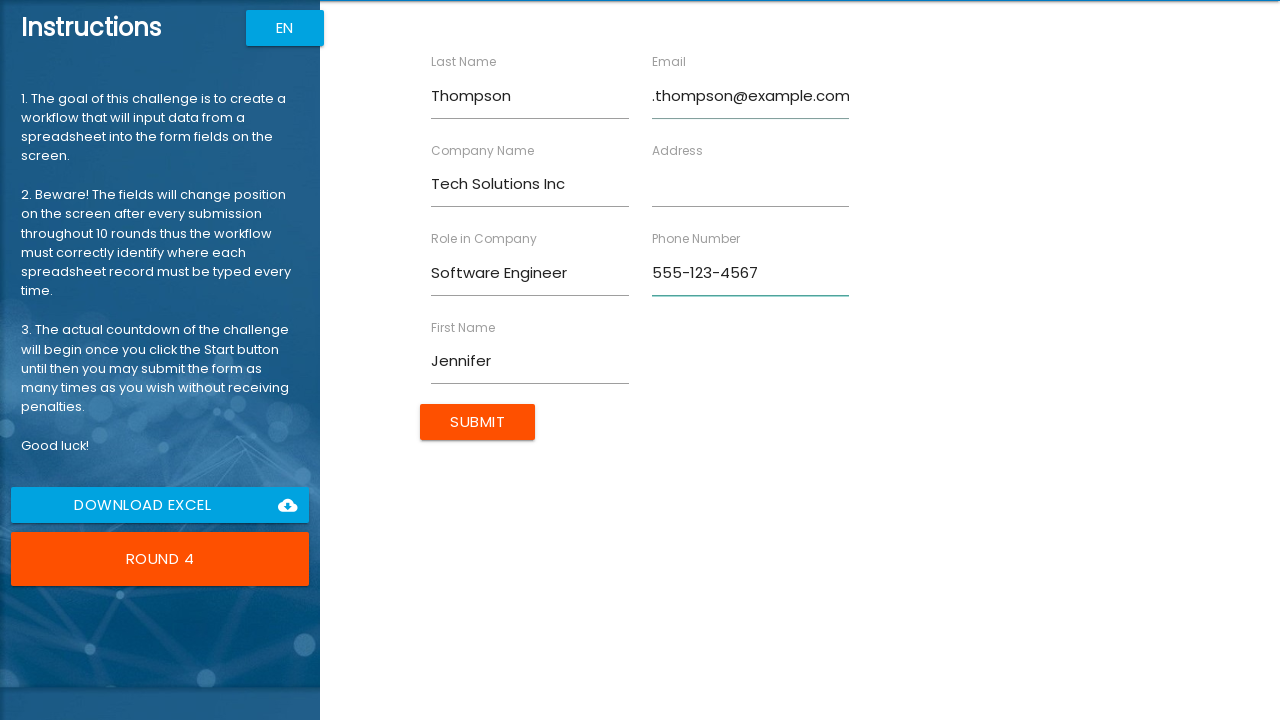

Filled address field with '123 Main Street, Boston, MA' on //input[contains(@ng-reflect-name, 'Address') or @placeholder='Address']
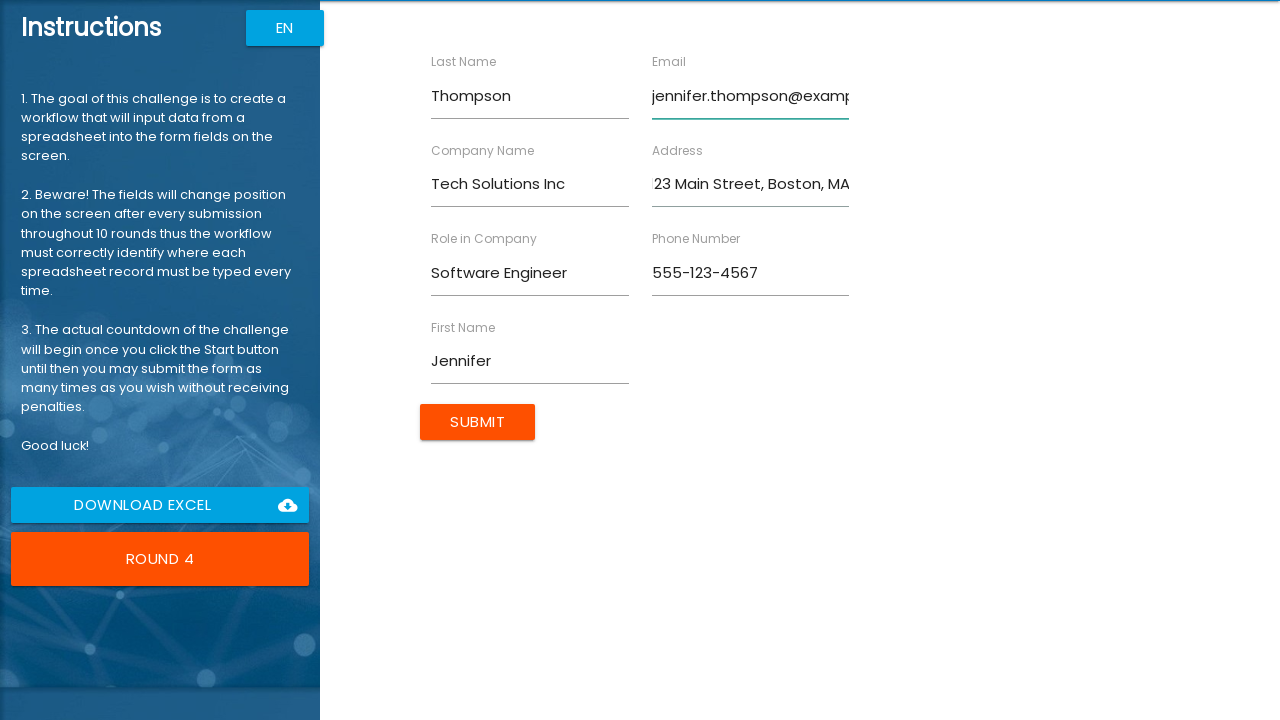

Clicked submit button for form iteration 4 at (478, 422) on xpath=//input[@type='submit']
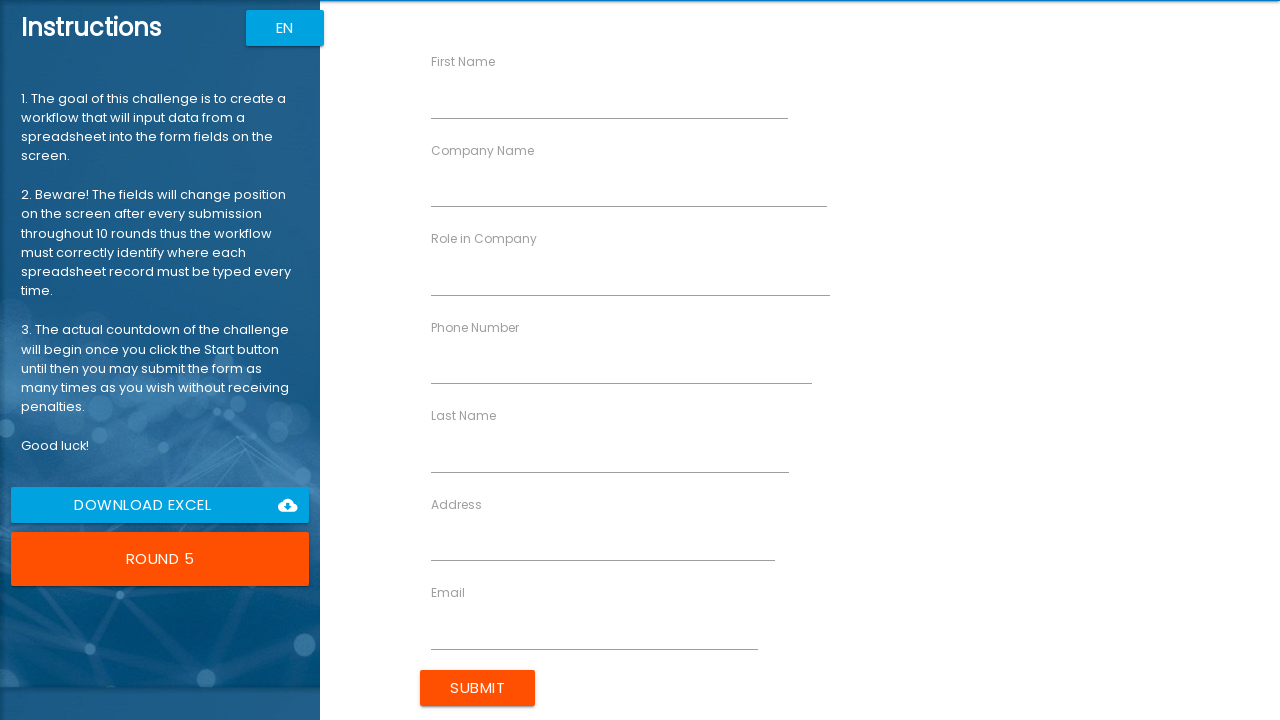

Filled first name field with 'Jennifer' on //input[contains(@ng-reflect-name, 'First') or @placeholder='First Name' or cont
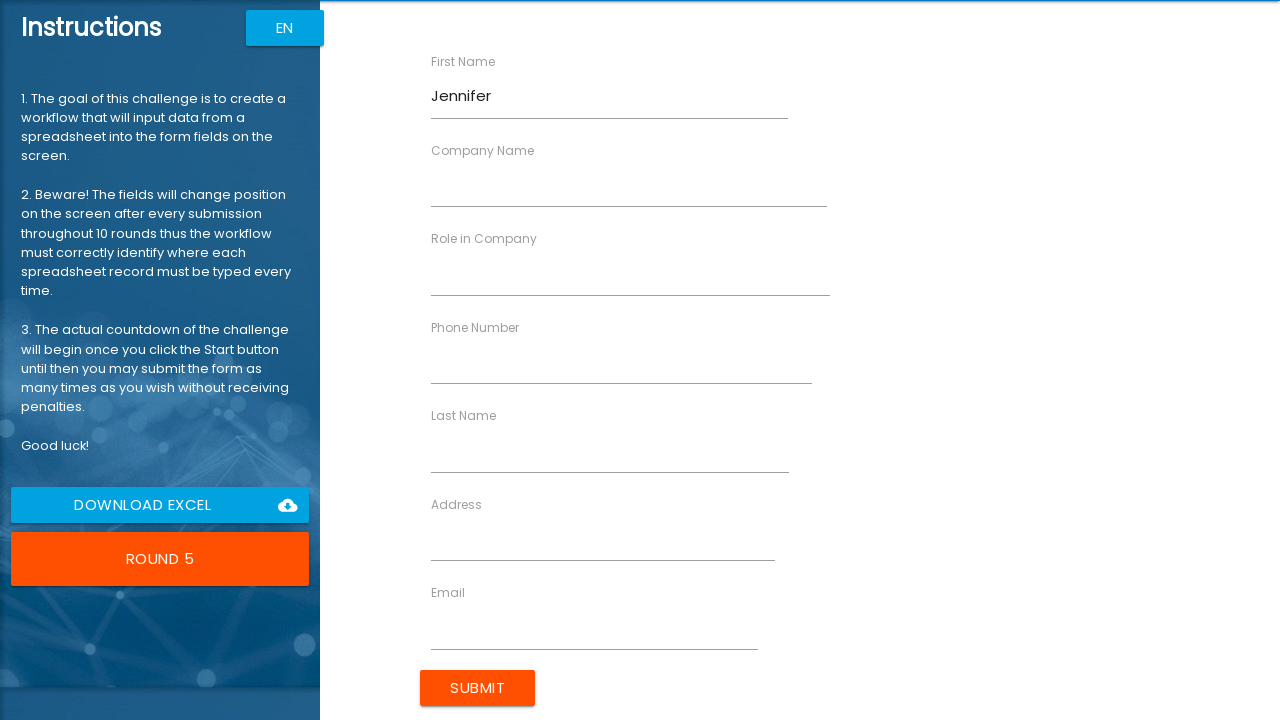

Filled last name field with 'Thompson' on //input[contains(@ng-reflect-name, 'Last') or @placeholder='Last Name' or contai
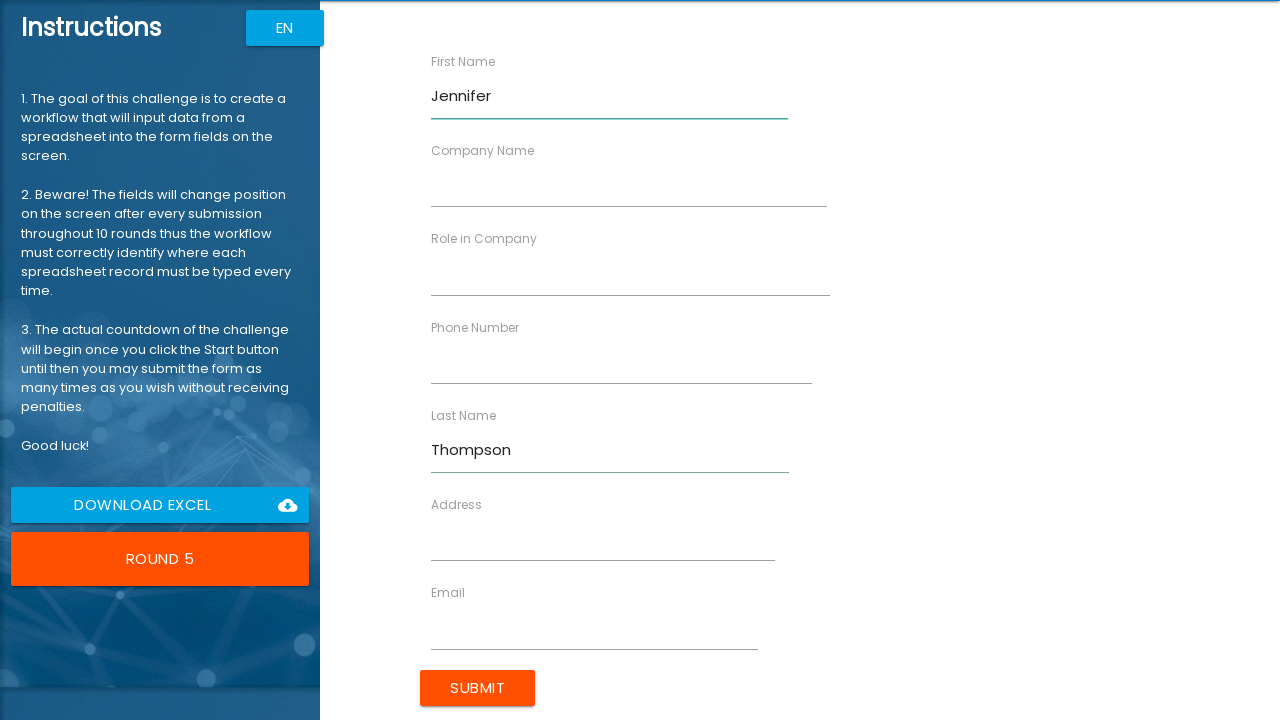

Filled role field with 'Software Engineer' on //input[contains(@ng-reflect-name, 'Role') or @placeholder='Role in Company']
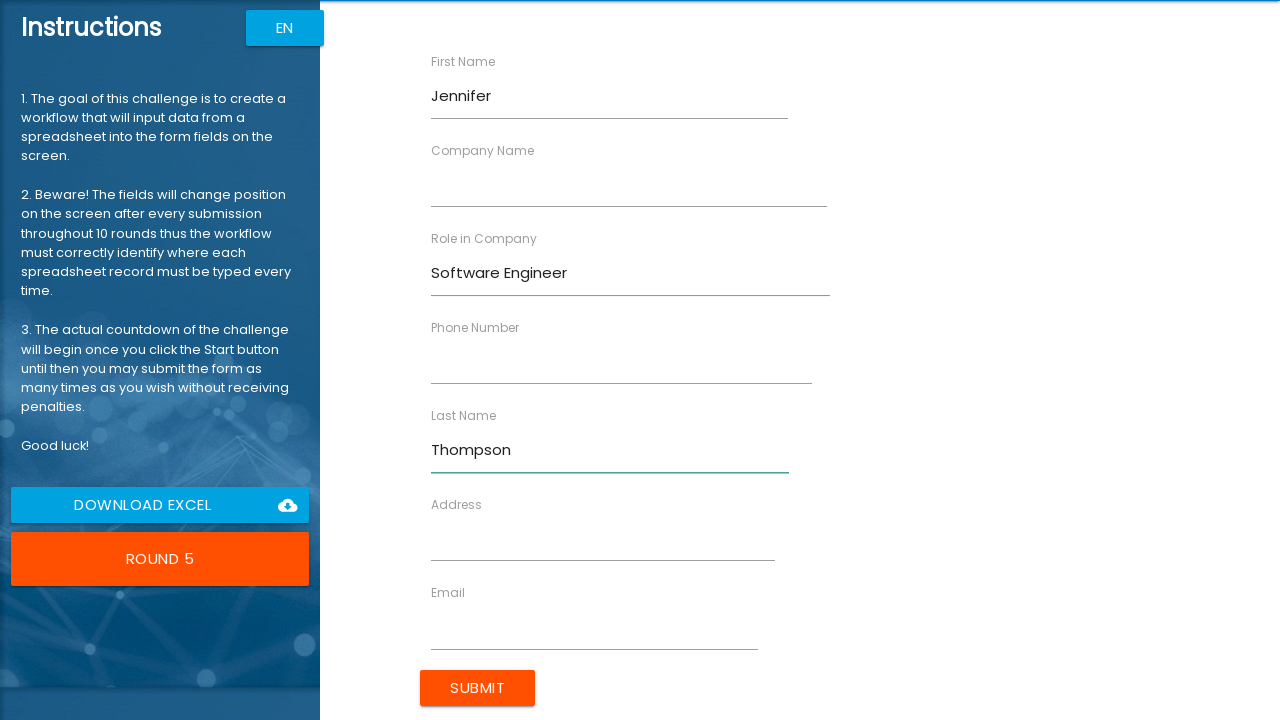

Filled company field with 'Tech Solutions Inc' on //input[contains(@ng-reflect-name, 'Company') or @placeholder='Company Name']
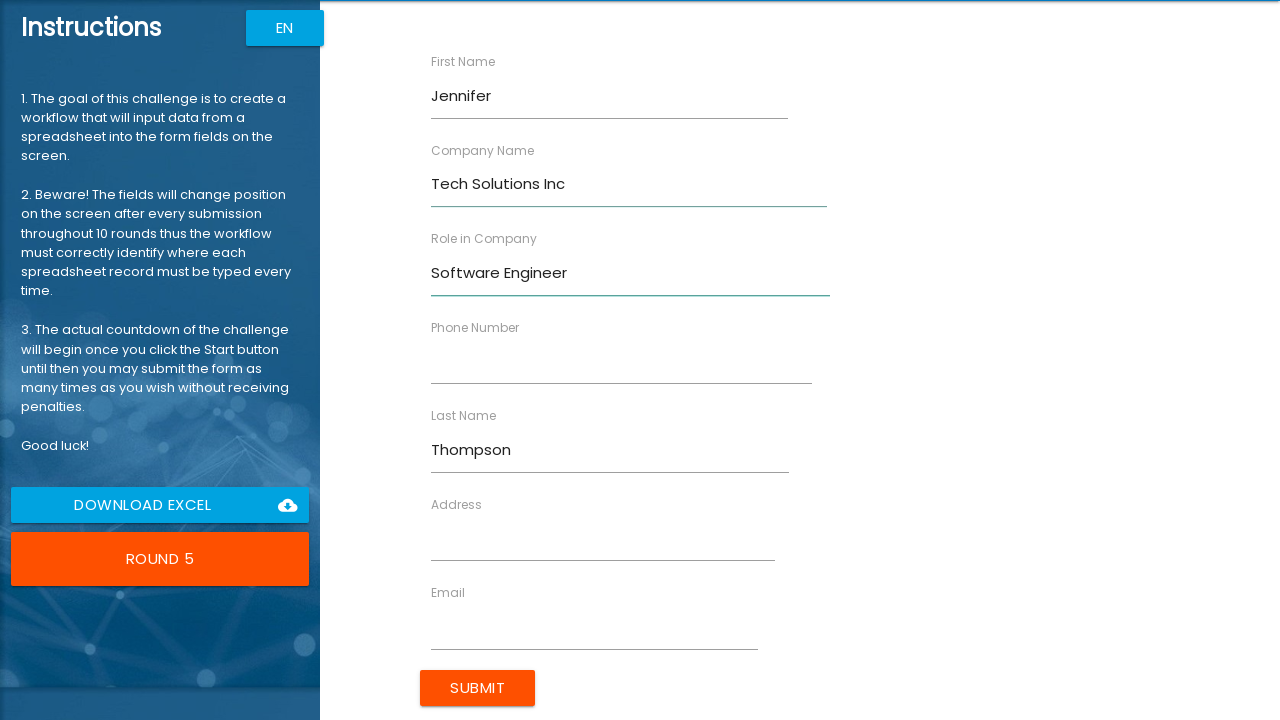

Filled phone number field with '555-123-4567' on //input[contains(@ng-reflect-name, 'Phone') or @placeholder='Phone Number']
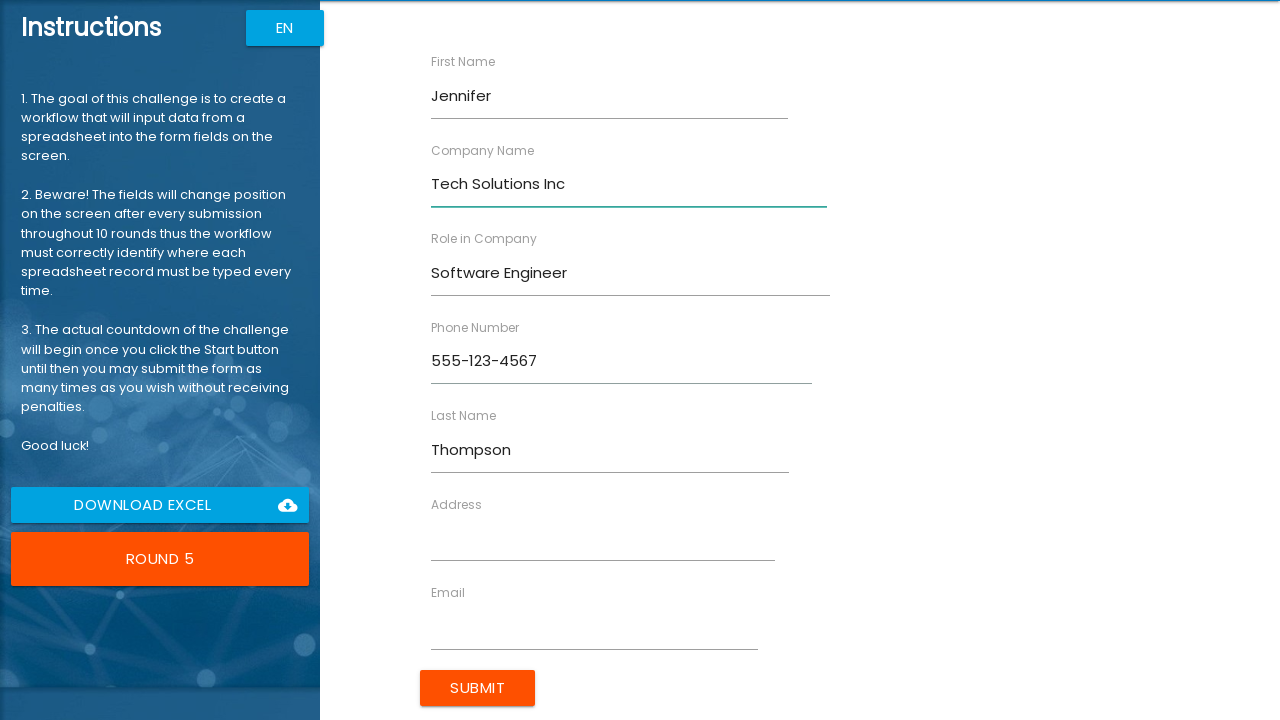

Filled email field with 'jennifer.thompson@example.com' on //input[contains(@ng-reflect-name, 'Email') or @placeholder='Email']
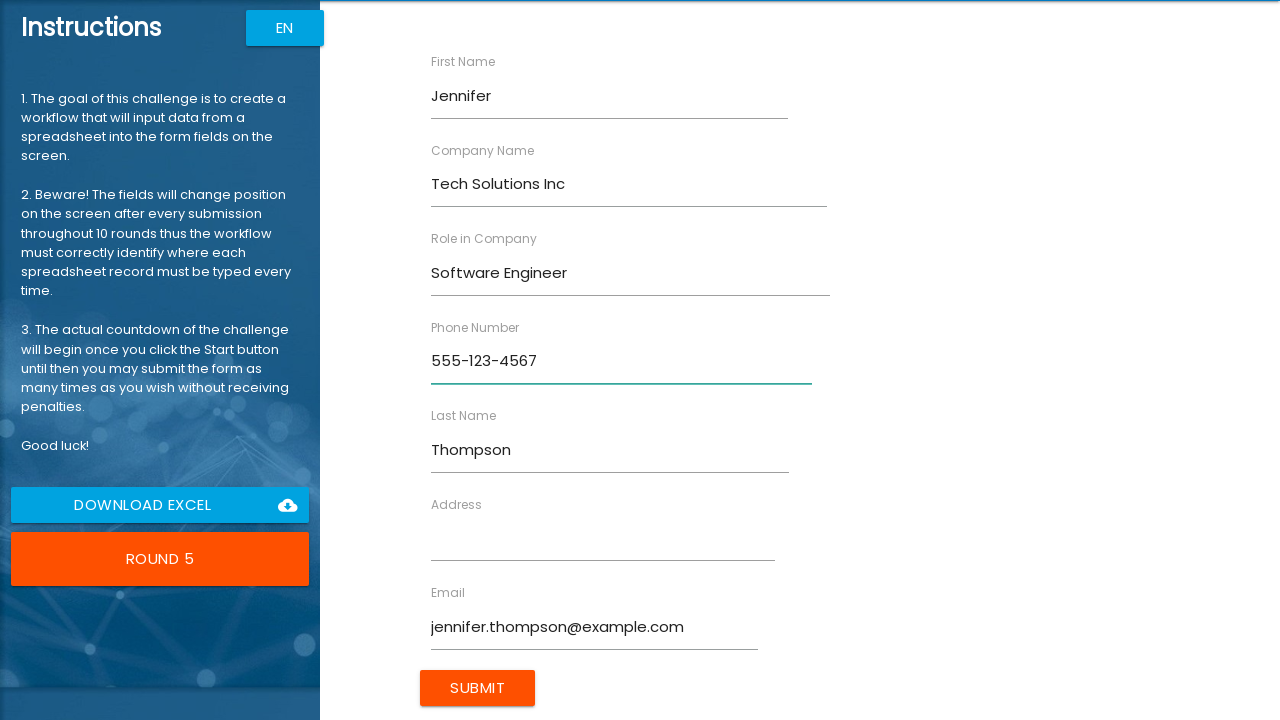

Filled address field with '123 Main Street, Boston, MA' on //input[contains(@ng-reflect-name, 'Address') or @placeholder='Address']
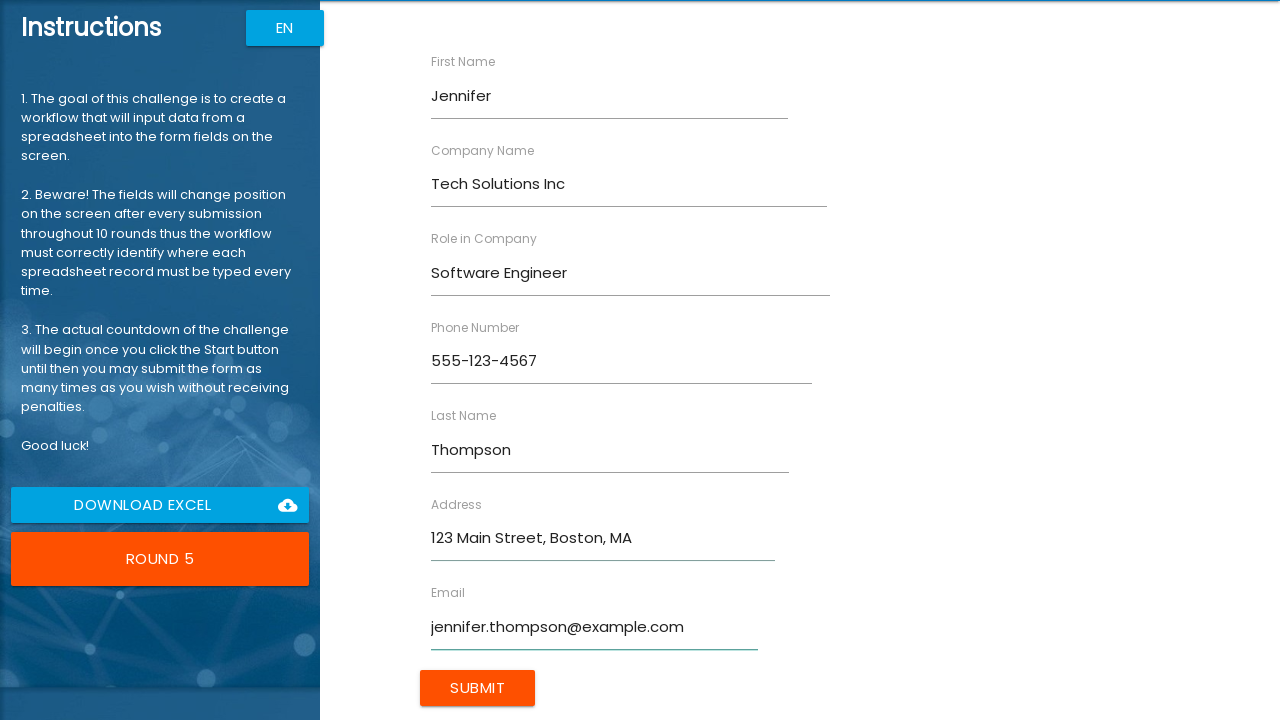

Clicked submit button for form iteration 5 at (478, 688) on xpath=//input[@type='submit']
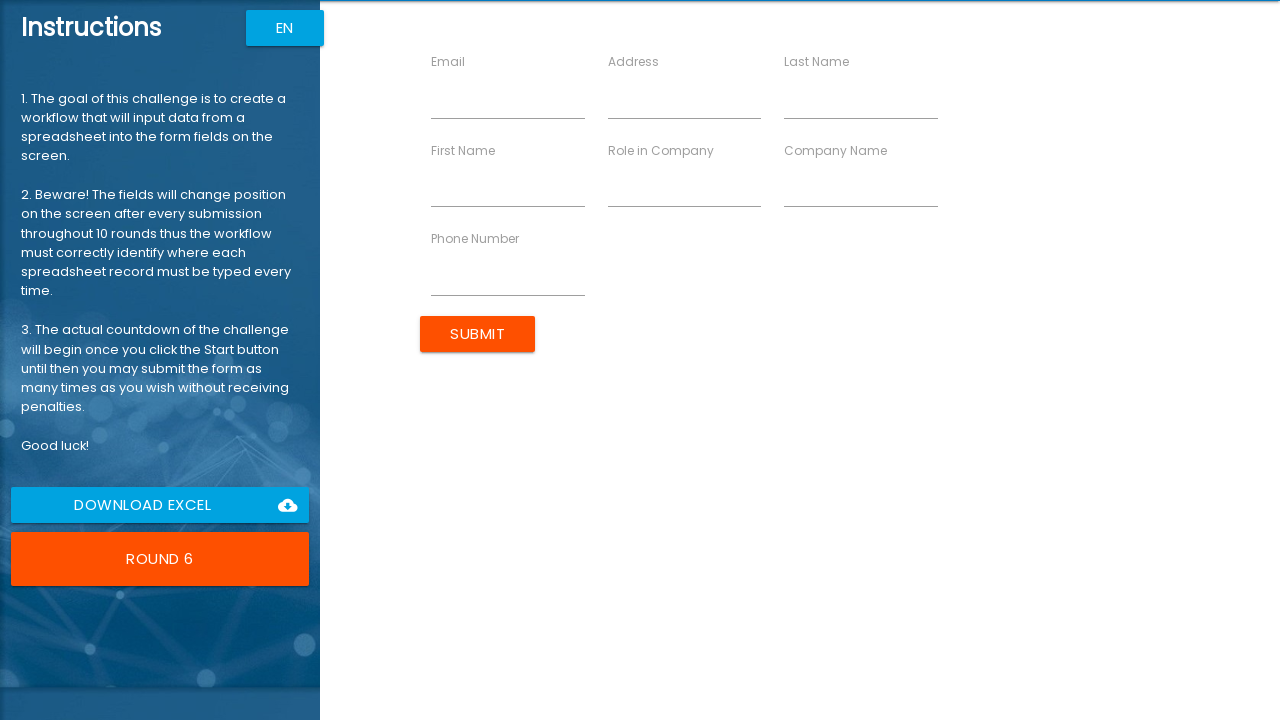

Filled first name field with 'Jennifer' on //input[contains(@ng-reflect-name, 'First') or @placeholder='First Name' or cont
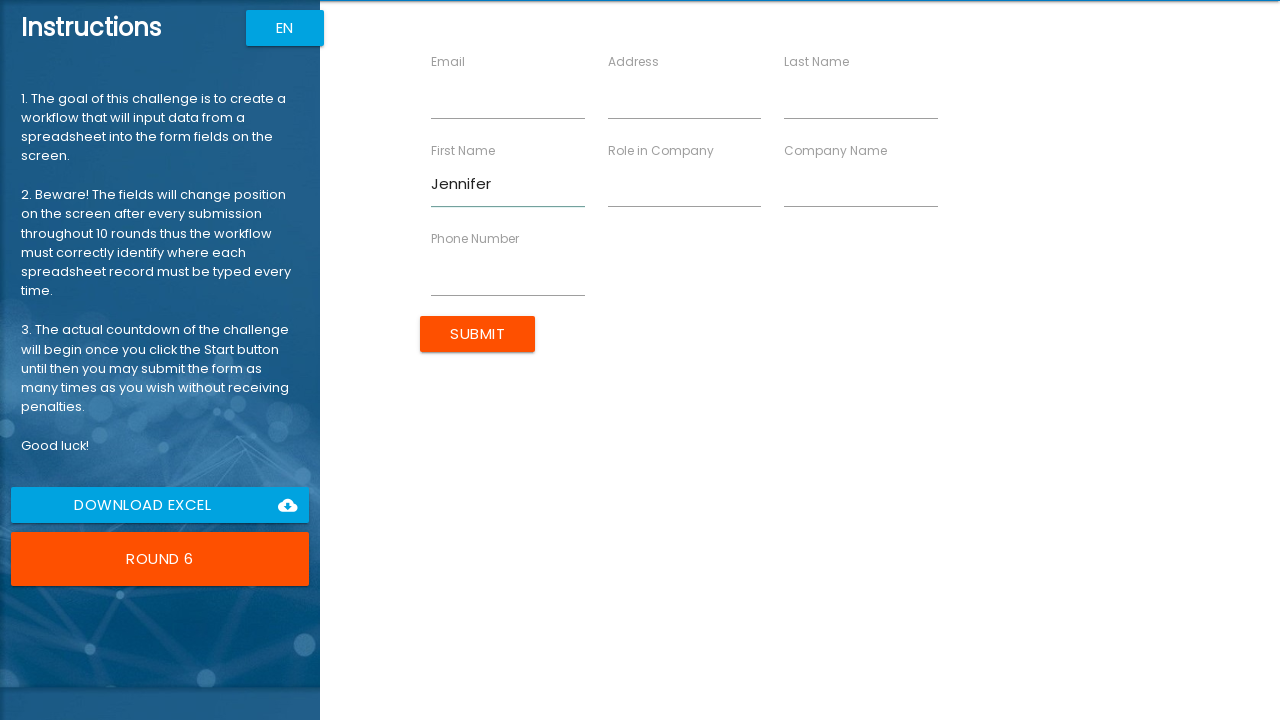

Filled last name field with 'Thompson' on //input[contains(@ng-reflect-name, 'Last') or @placeholder='Last Name' or contai
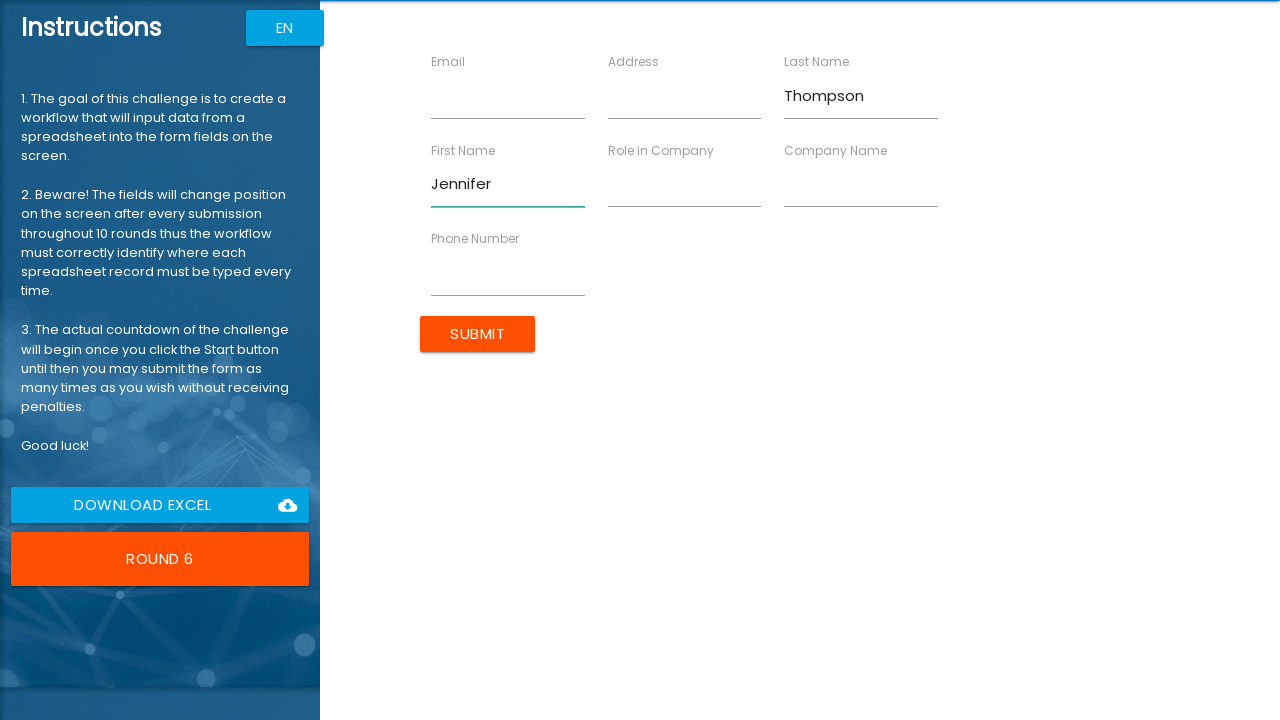

Filled role field with 'Software Engineer' on //input[contains(@ng-reflect-name, 'Role') or @placeholder='Role in Company']
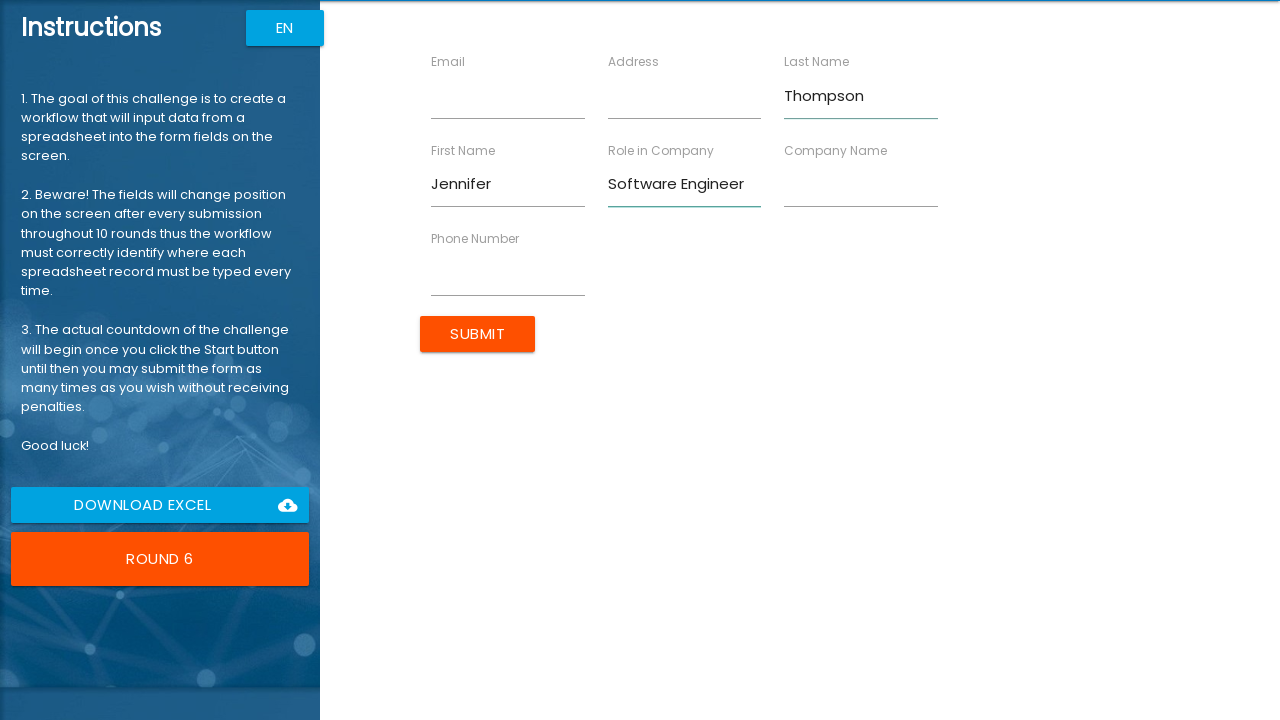

Filled company field with 'Tech Solutions Inc' on //input[contains(@ng-reflect-name, 'Company') or @placeholder='Company Name']
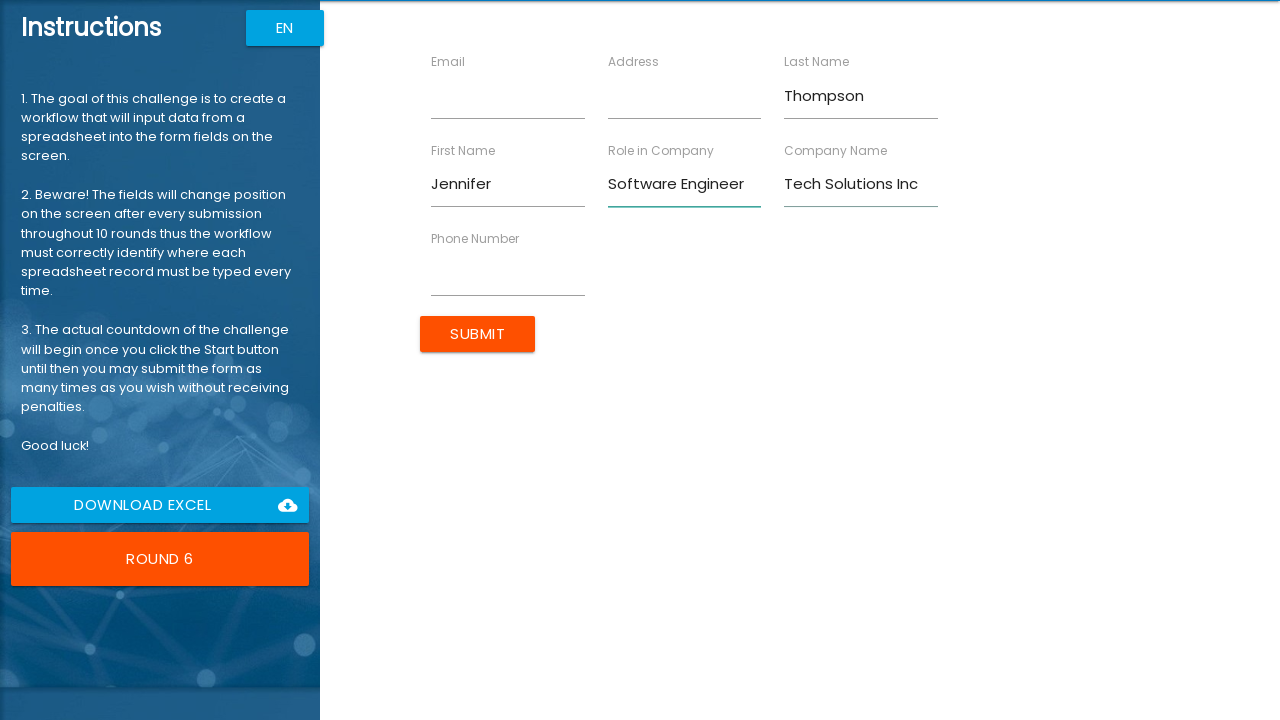

Filled phone number field with '555-123-4567' on //input[contains(@ng-reflect-name, 'Phone') or @placeholder='Phone Number']
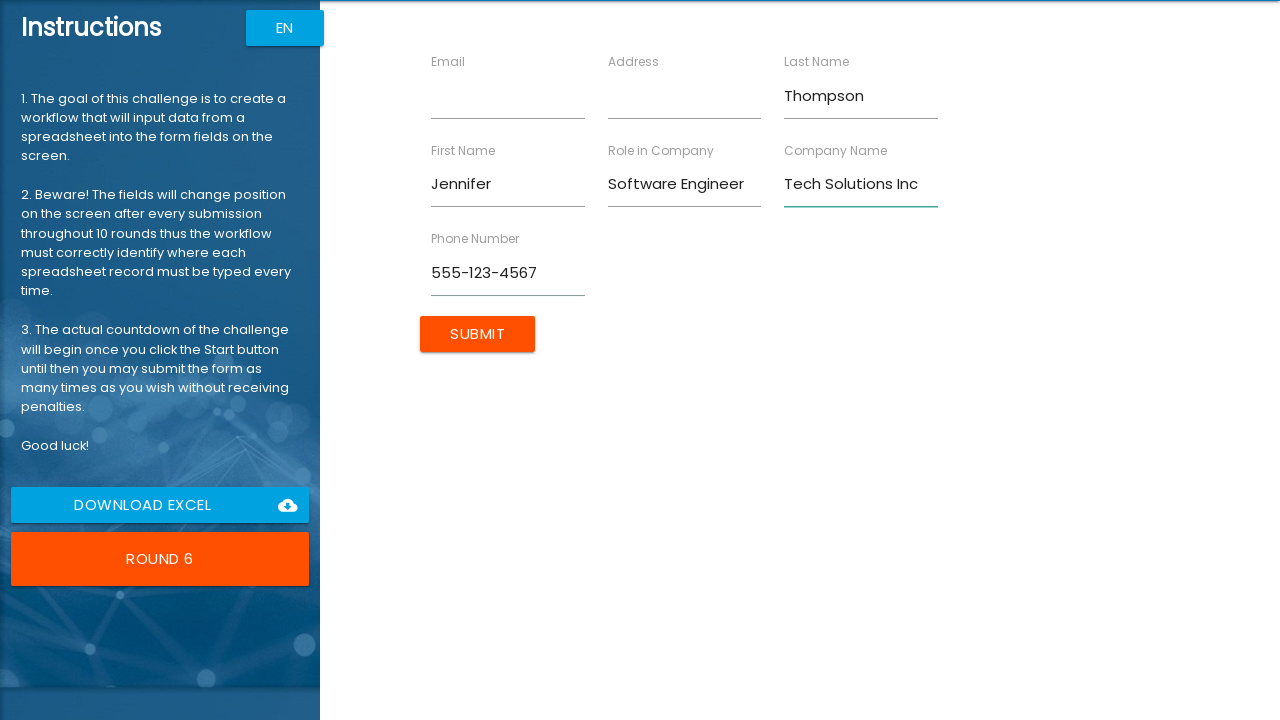

Filled email field with 'jennifer.thompson@example.com' on //input[contains(@ng-reflect-name, 'Email') or @placeholder='Email']
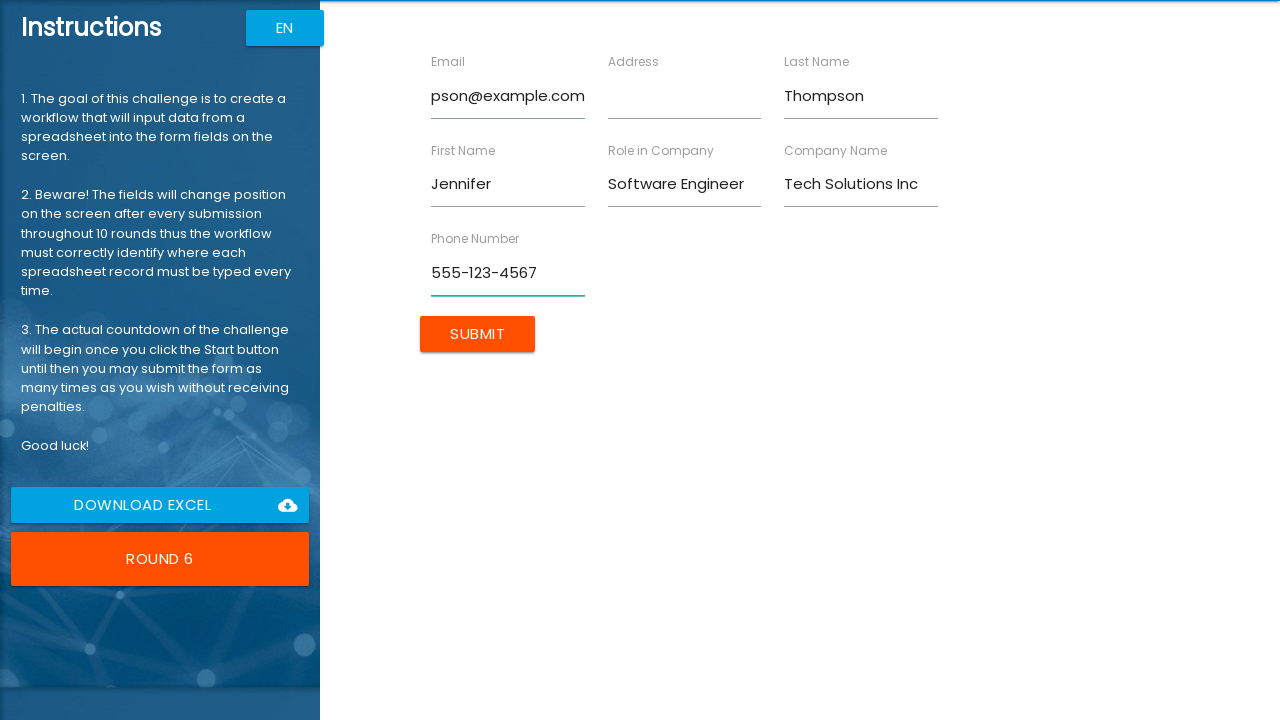

Filled address field with '123 Main Street, Boston, MA' on //input[contains(@ng-reflect-name, 'Address') or @placeholder='Address']
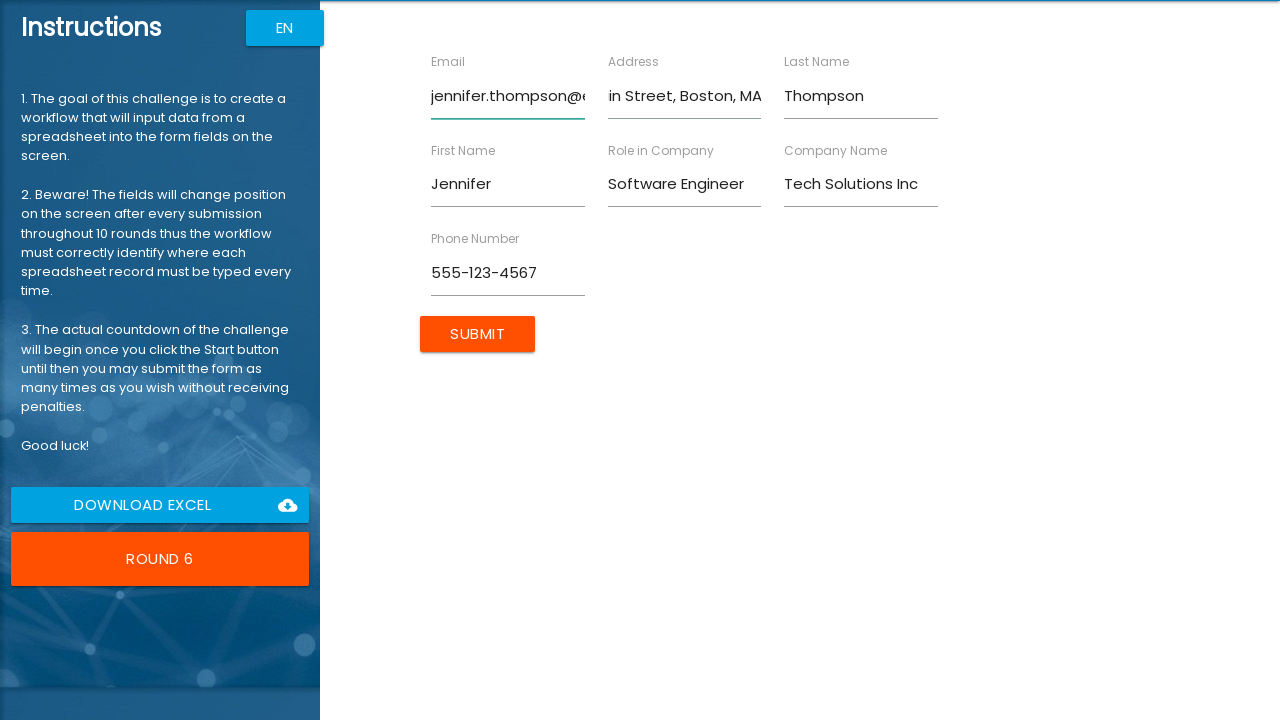

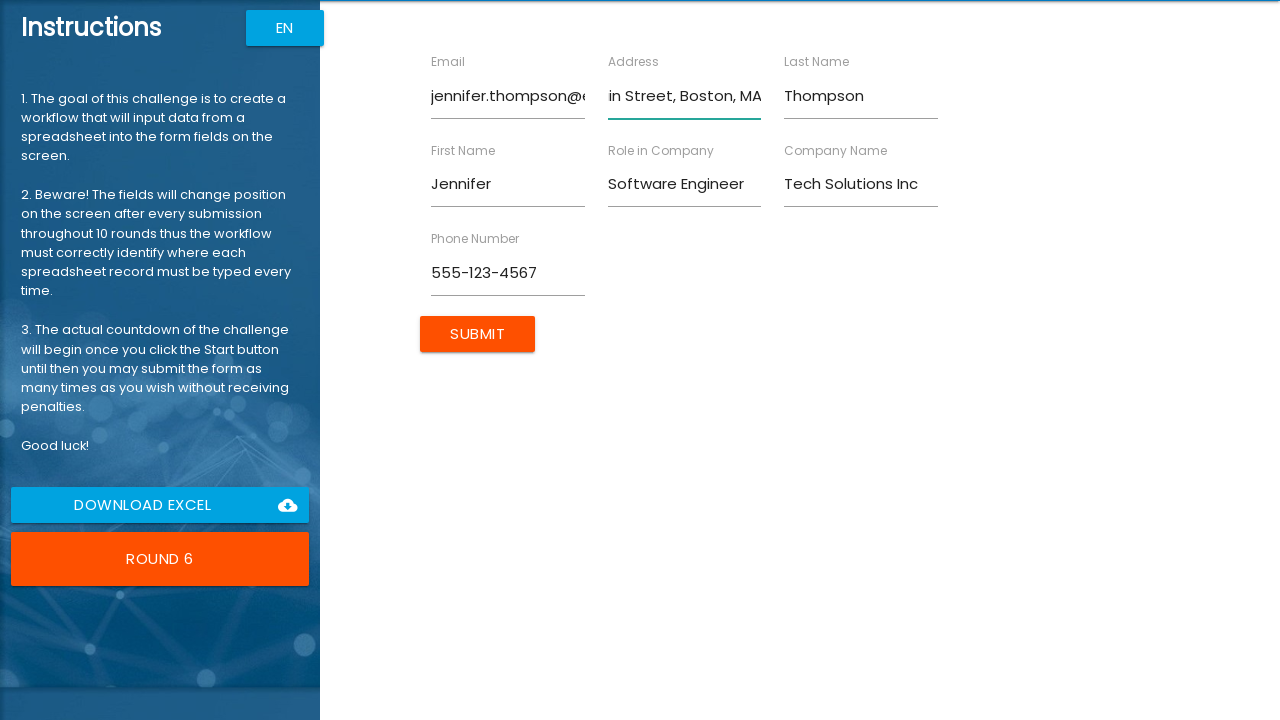